Tests the search functionality on an OpenCart demo site by searching for "Mac" and interacting with the category dropdown filter

Starting URL: https://naveenautomationlabs.com/opencart/index.php?route=common/home

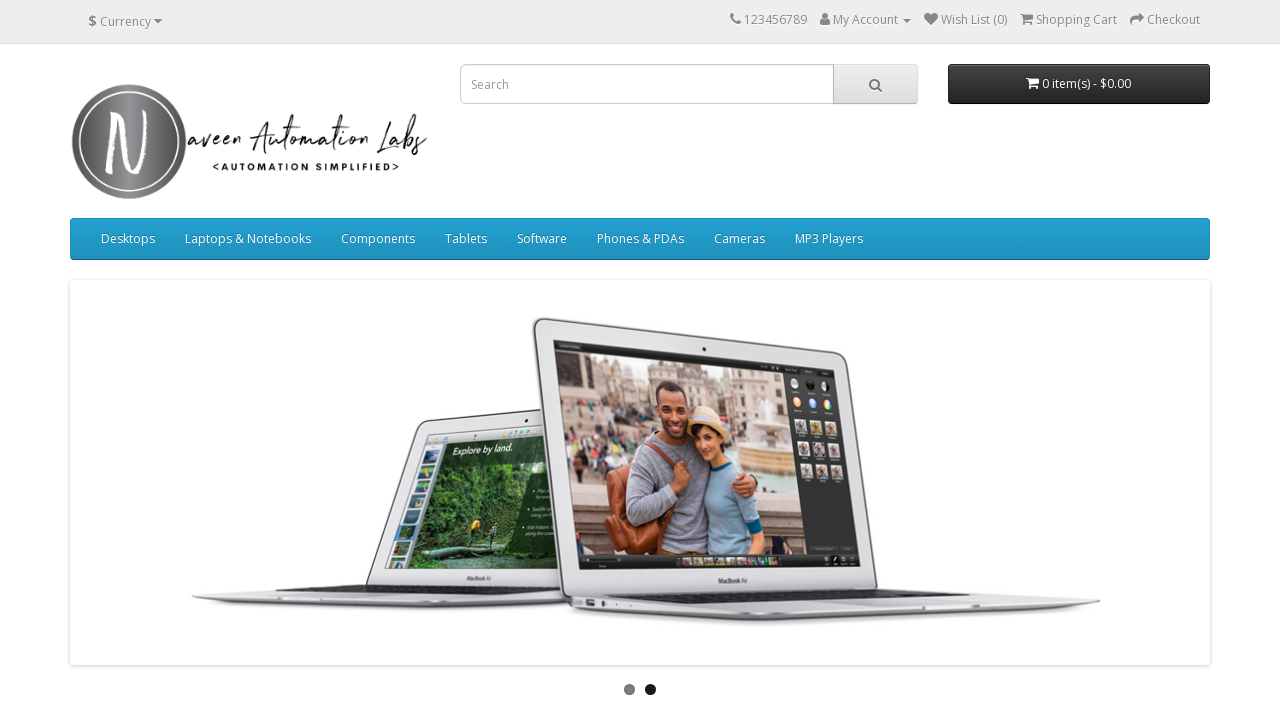

Filled search box with 'Mac' on //input[@placeholder='Search']
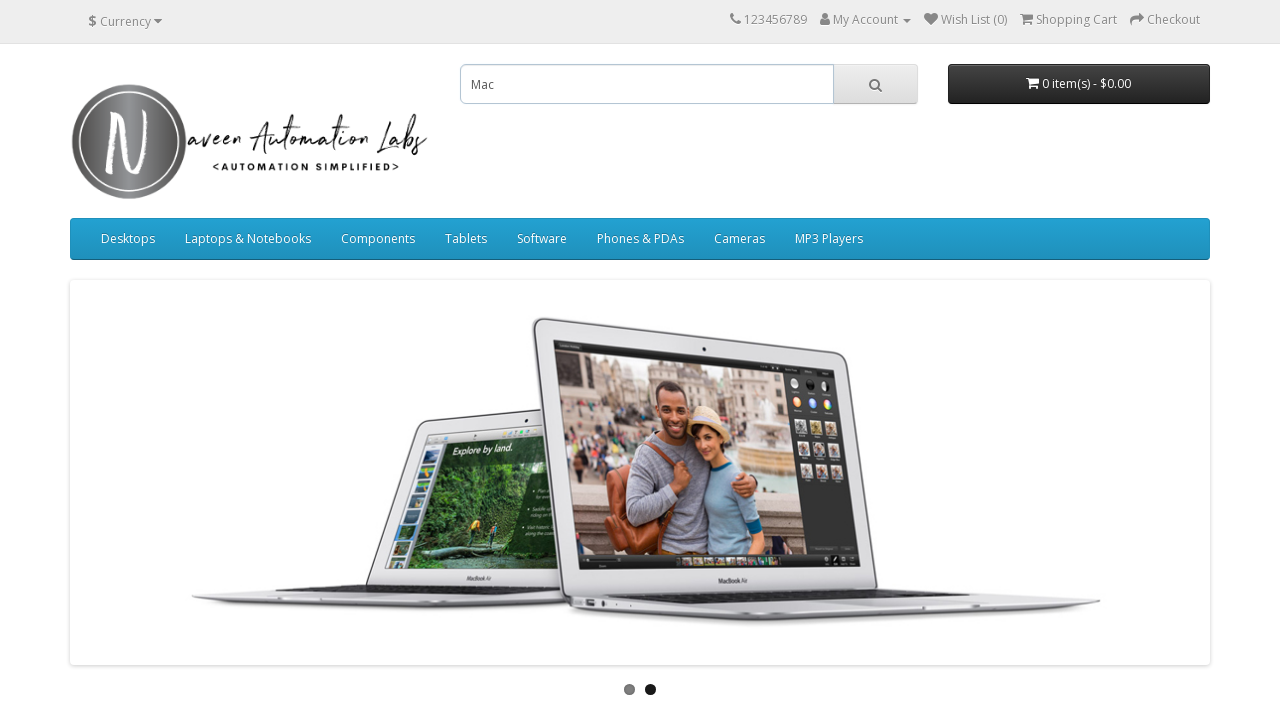

Clicked search button to search for 'Mac' at (875, 85) on (//i[@class='fa fa-search'])[1]
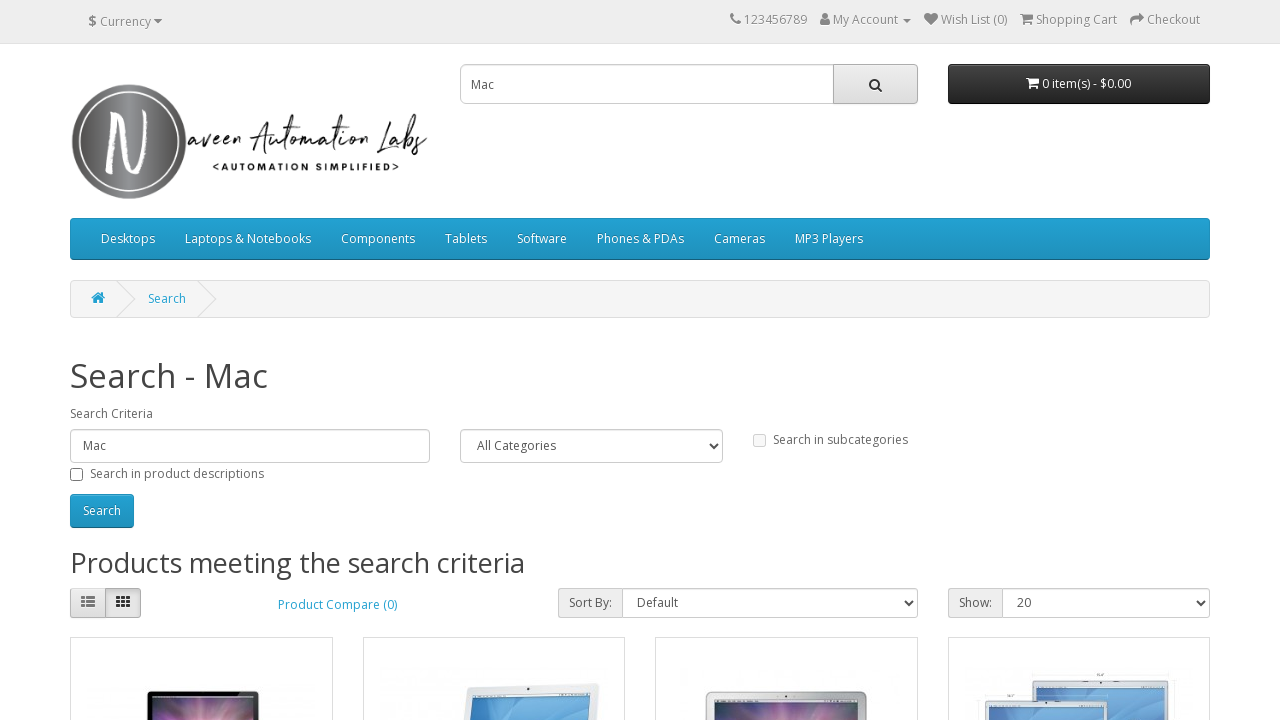

Search results page loaded with category dropdown
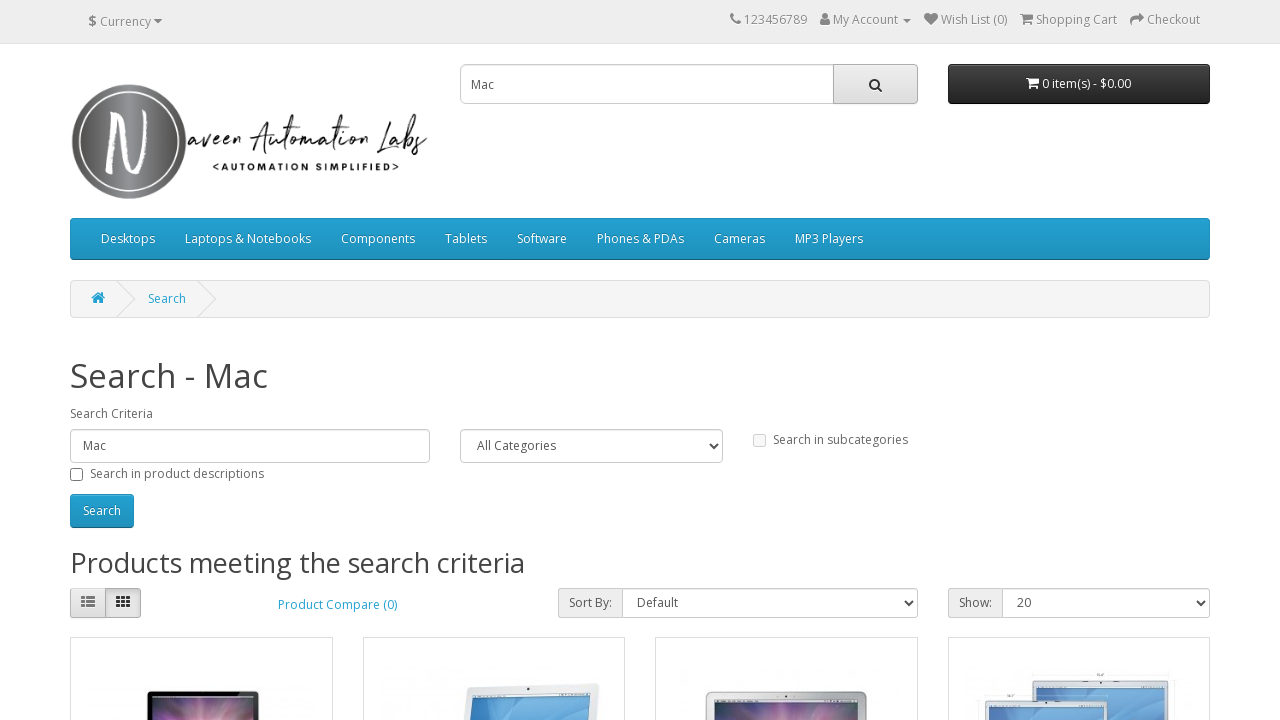

Located category dropdown element
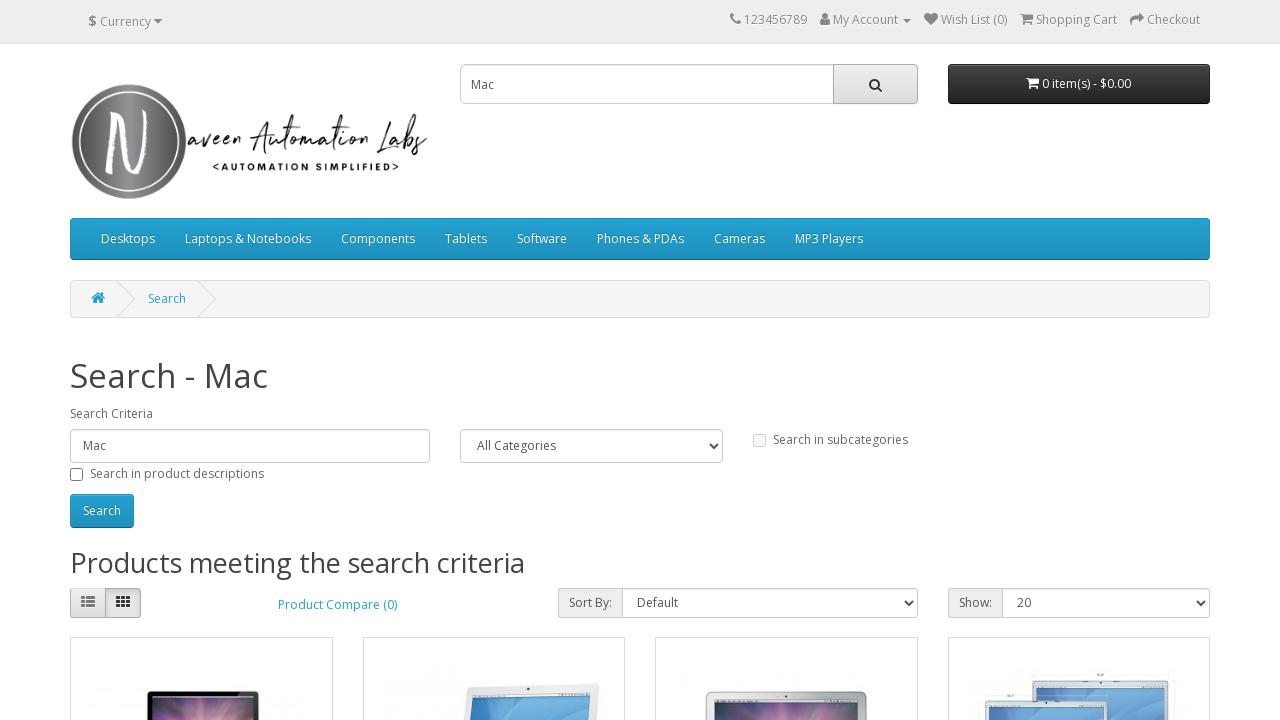

Retrieved all options from category dropdown
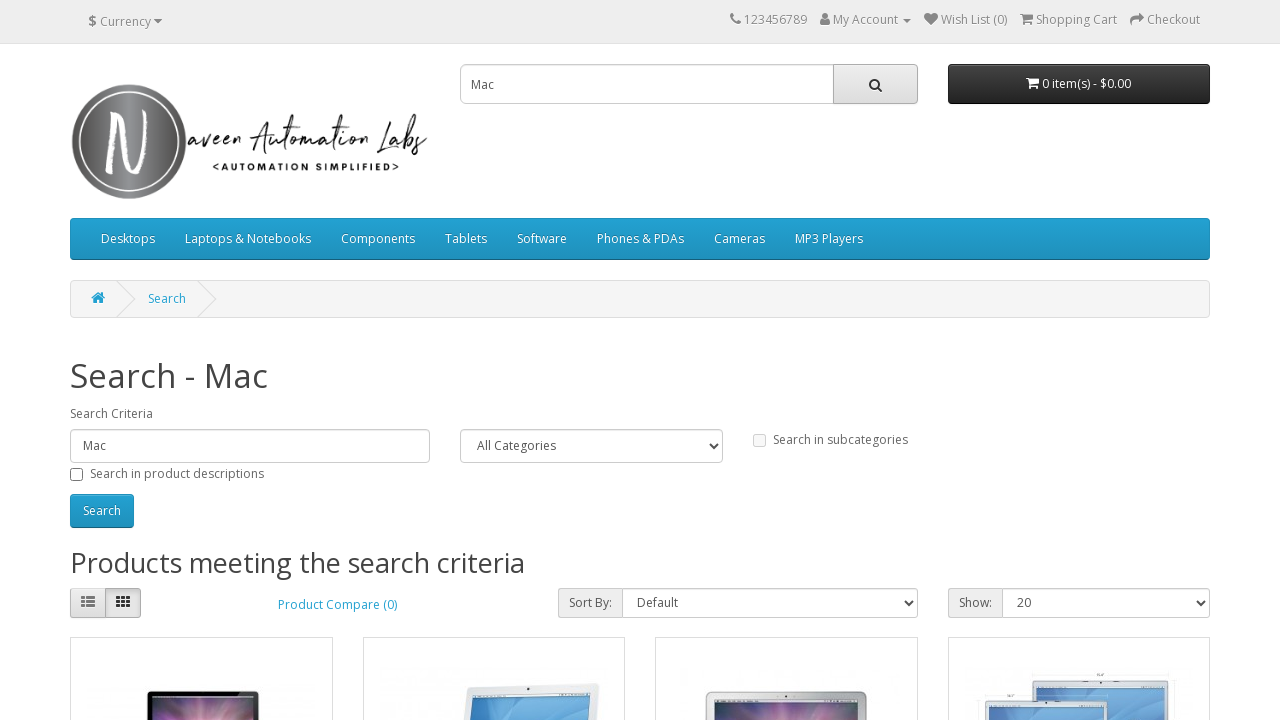

Verified dropdown contains 39 options
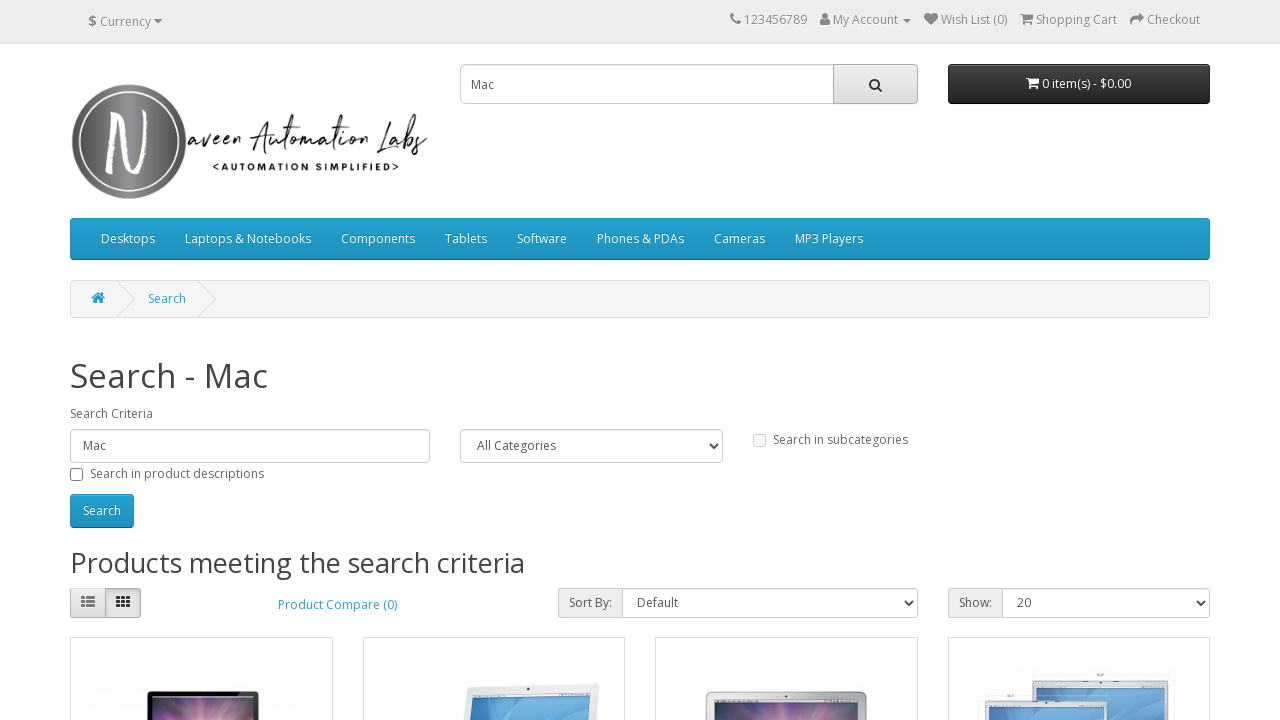

Started iterating through dropdown options
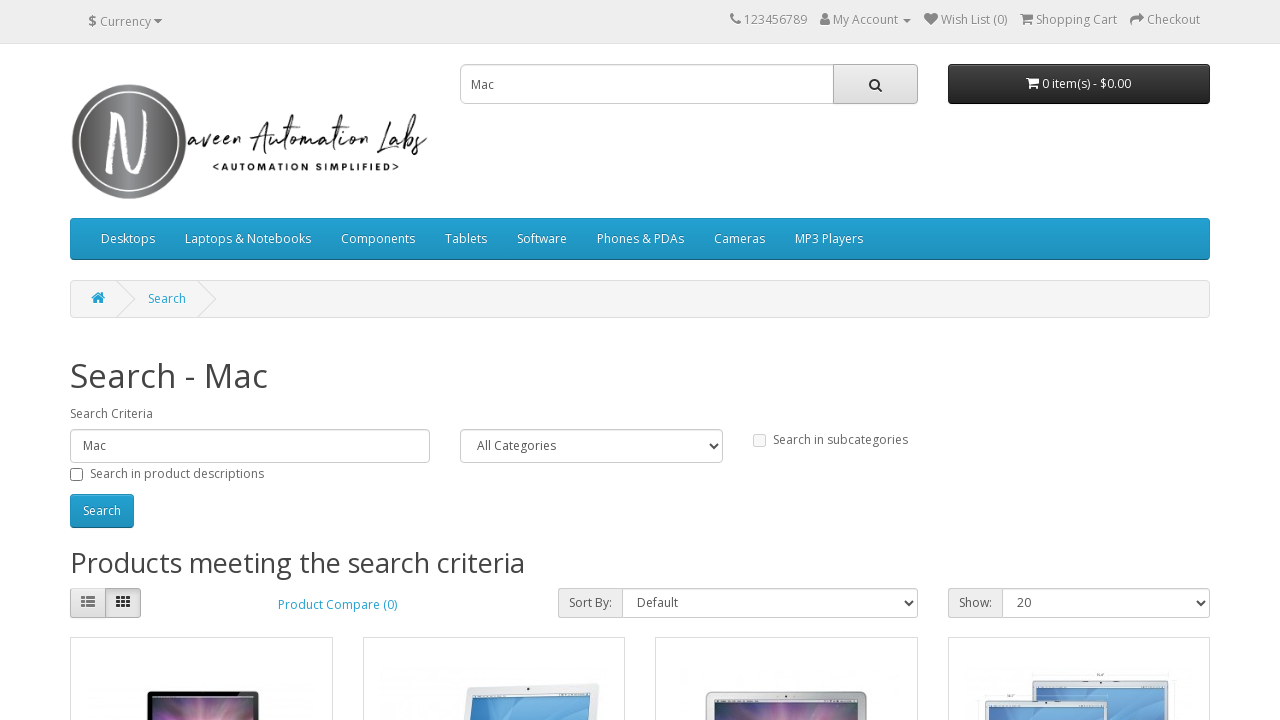

Printed dropdown option: 'All Categories'
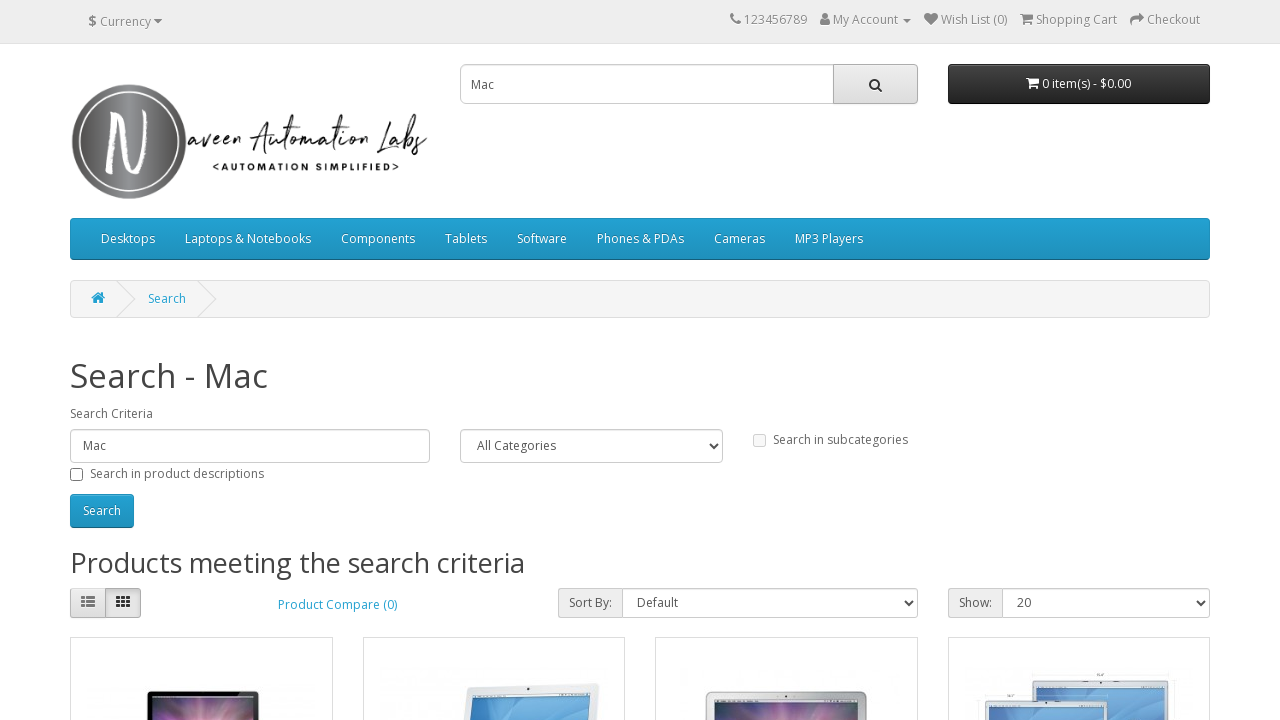

Printed dropdown option: 'Desktops'
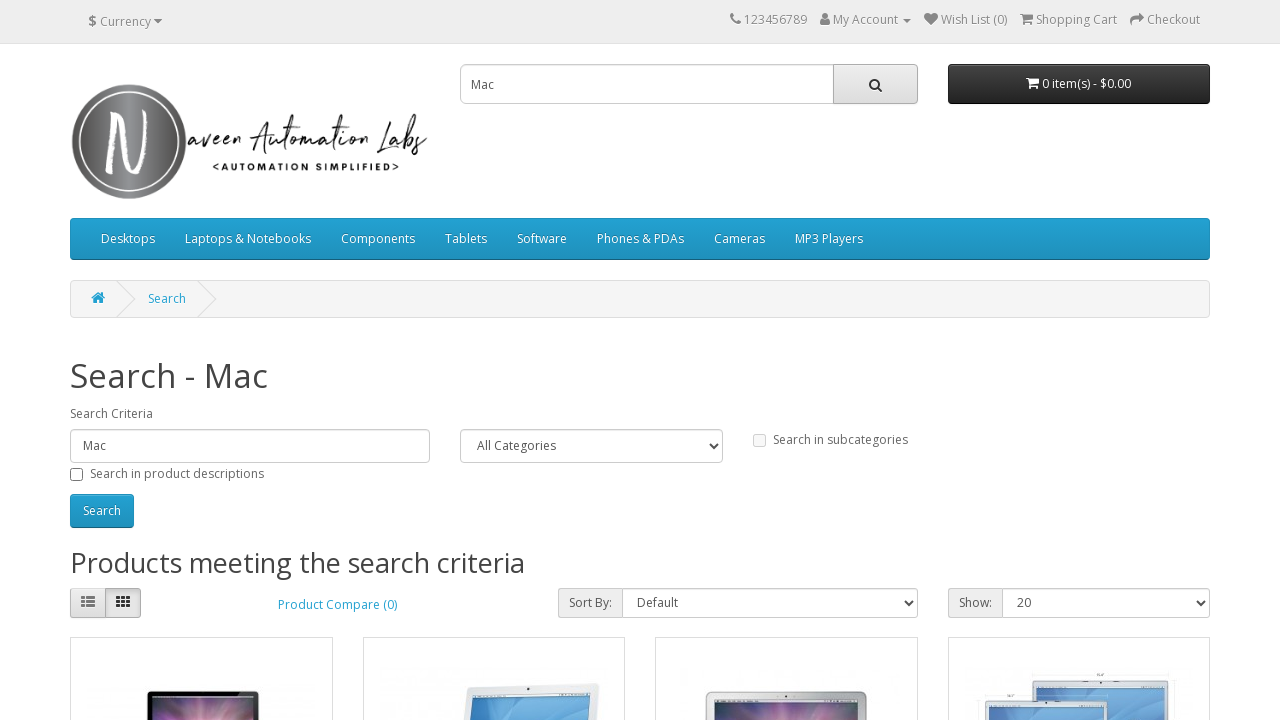

Printed dropdown option: '      PC'
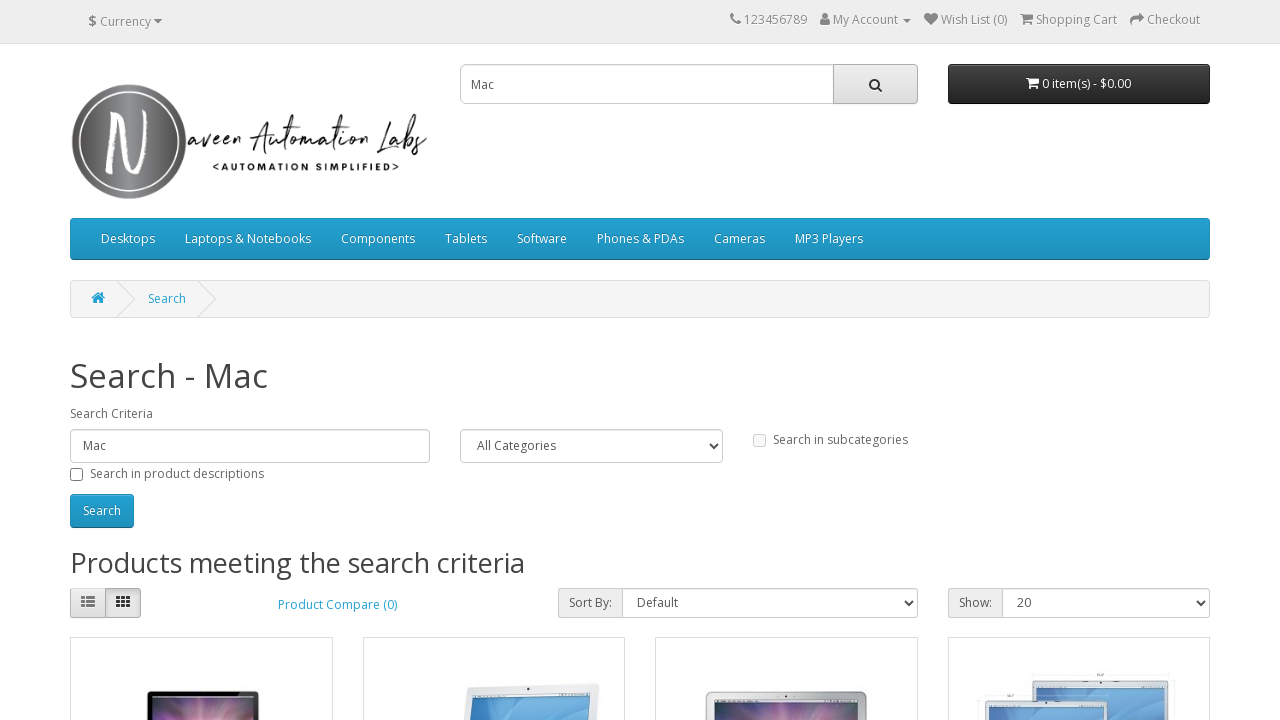

Printed dropdown option: '      Mac'
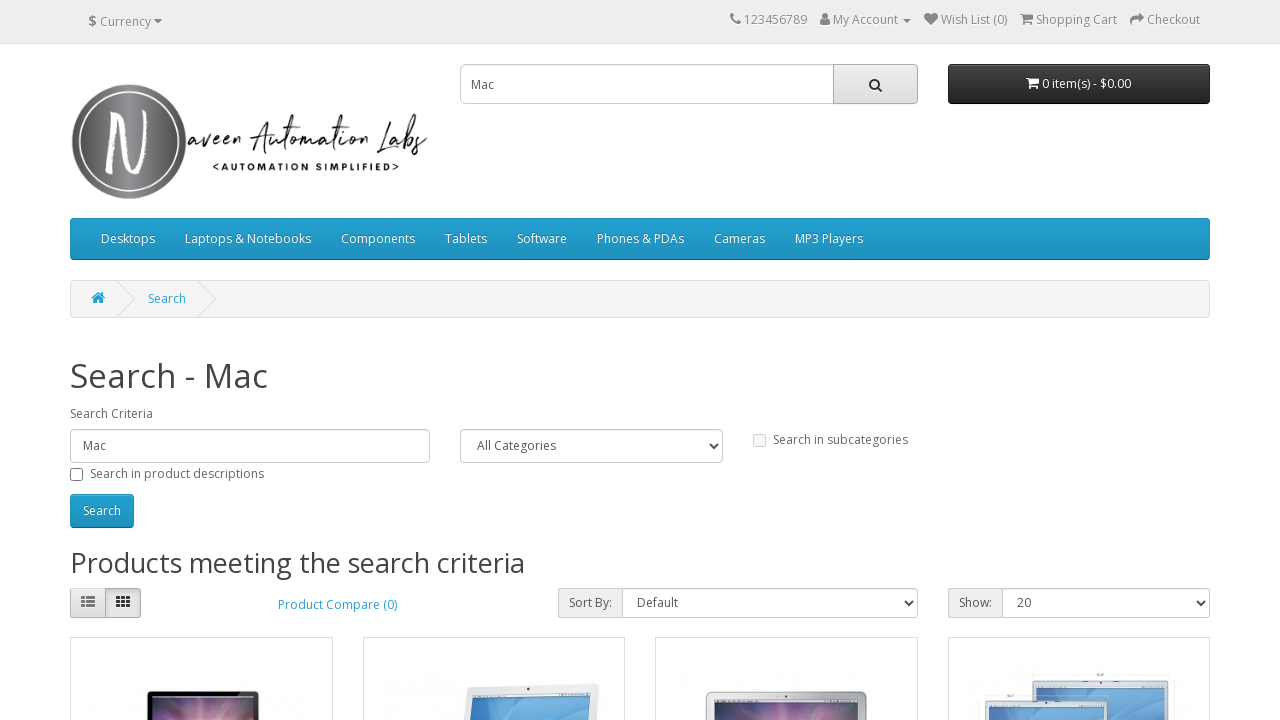

Printed dropdown option: 'Laptops & Notebooks'
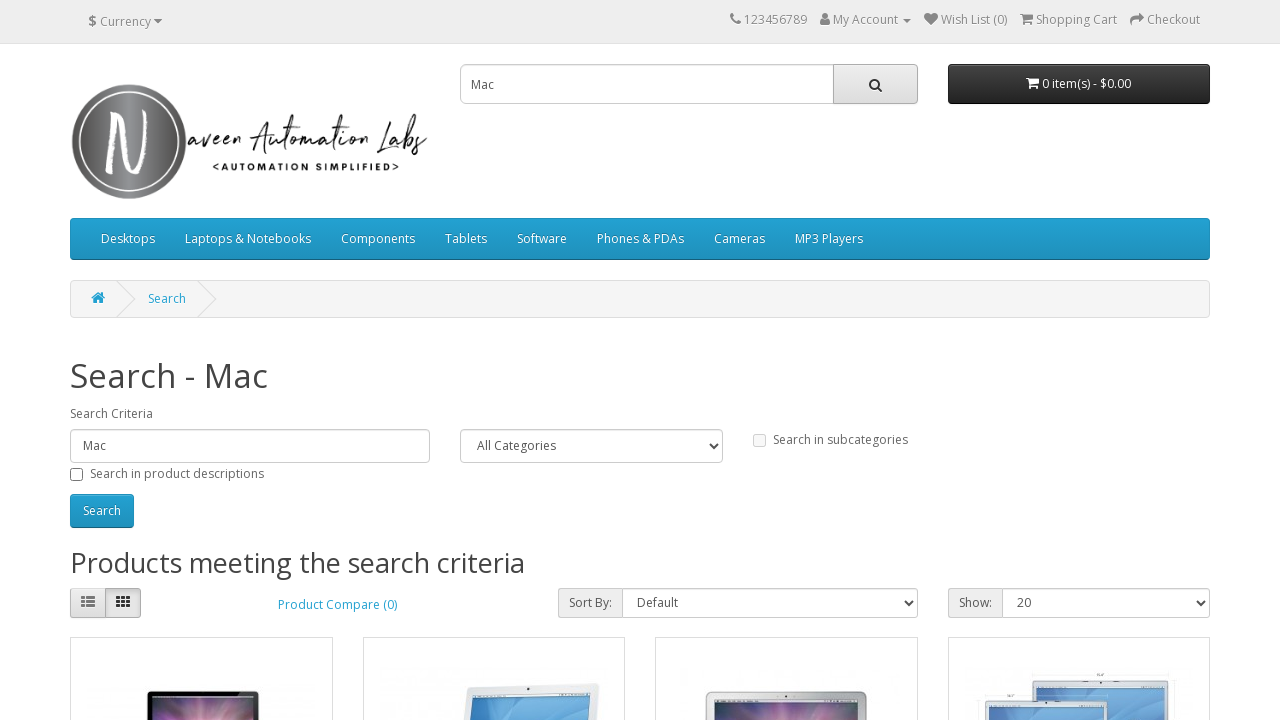

Printed dropdown option: '      Macs'
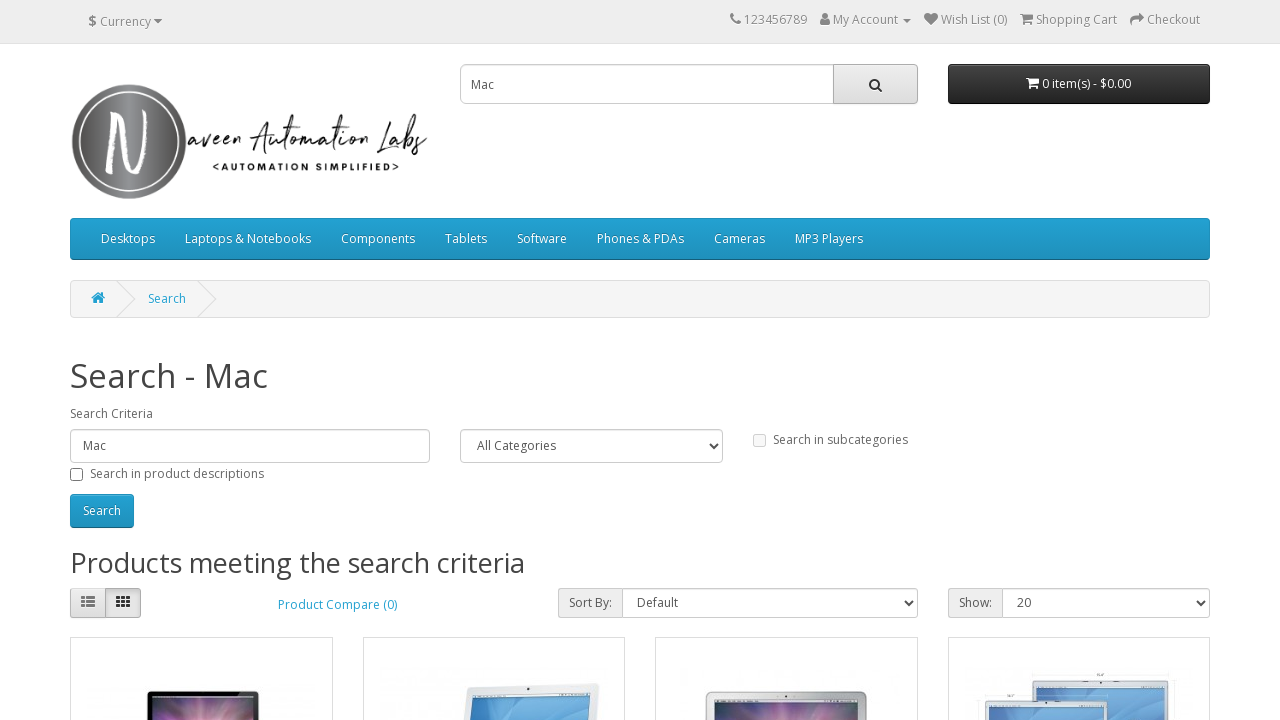

Printed dropdown option: '      Windows'
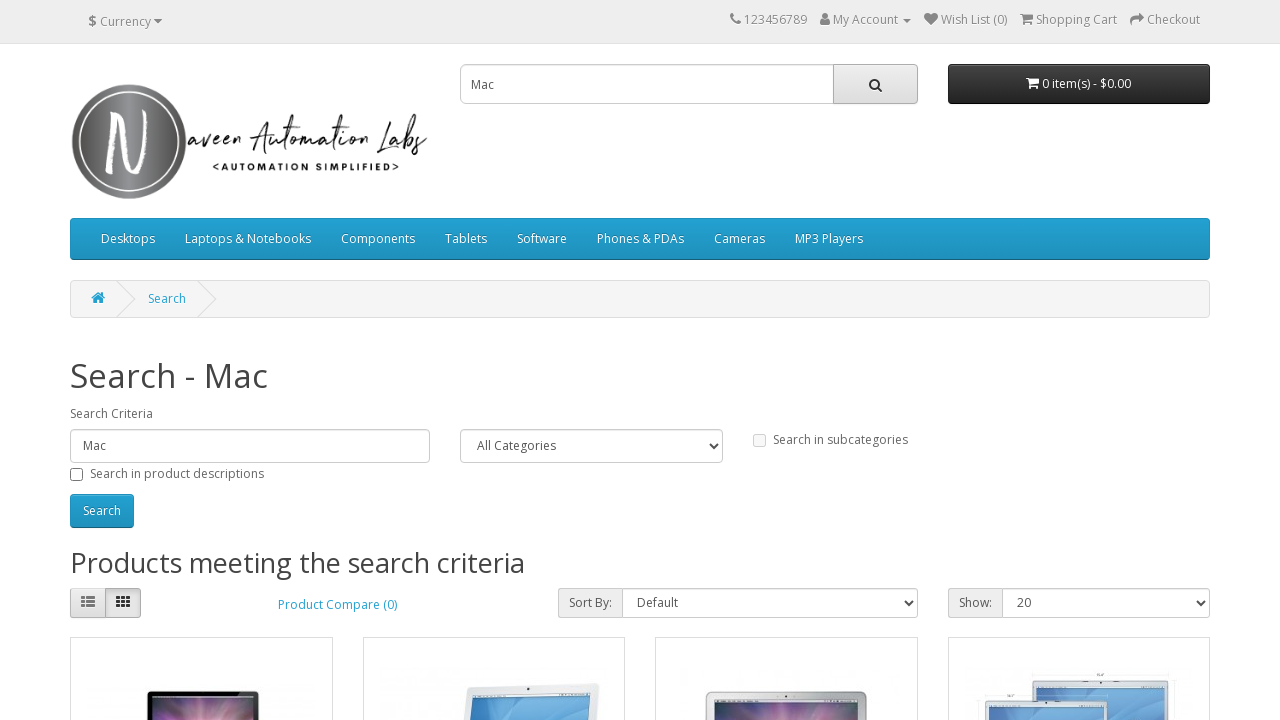

Printed dropdown option: 'Components'
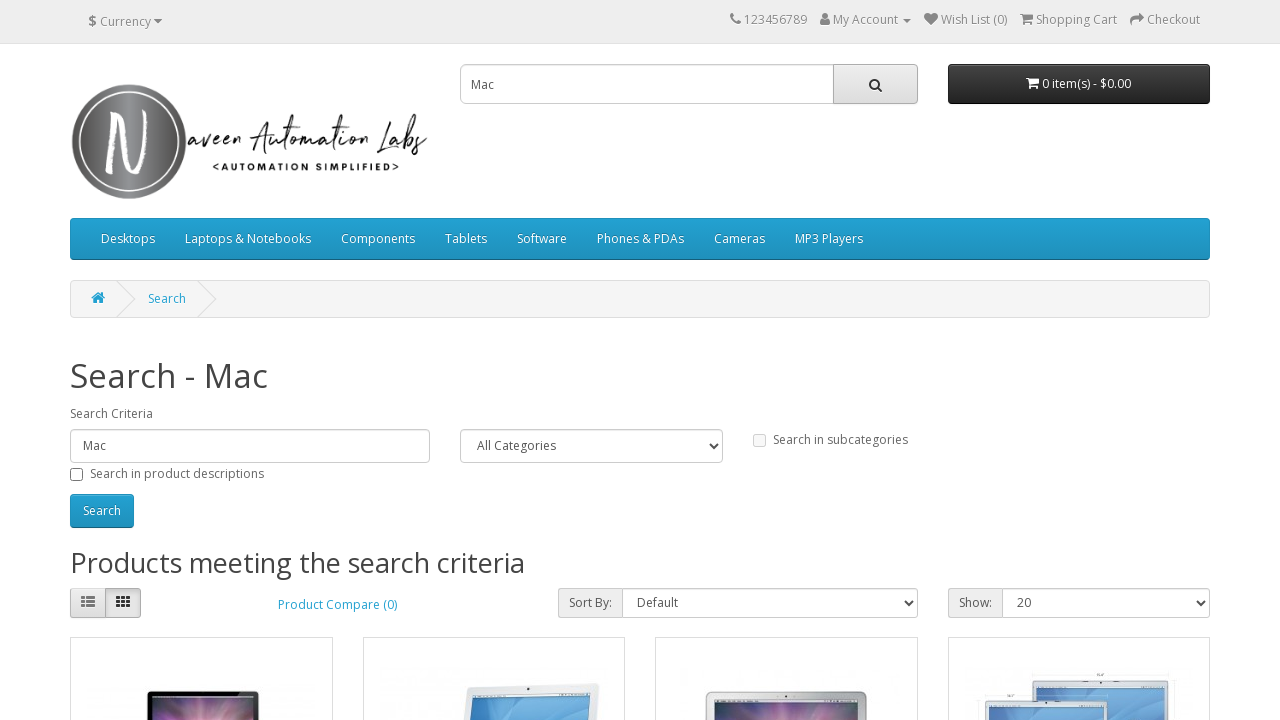

Printed dropdown option: '      Mice and Trackballs'
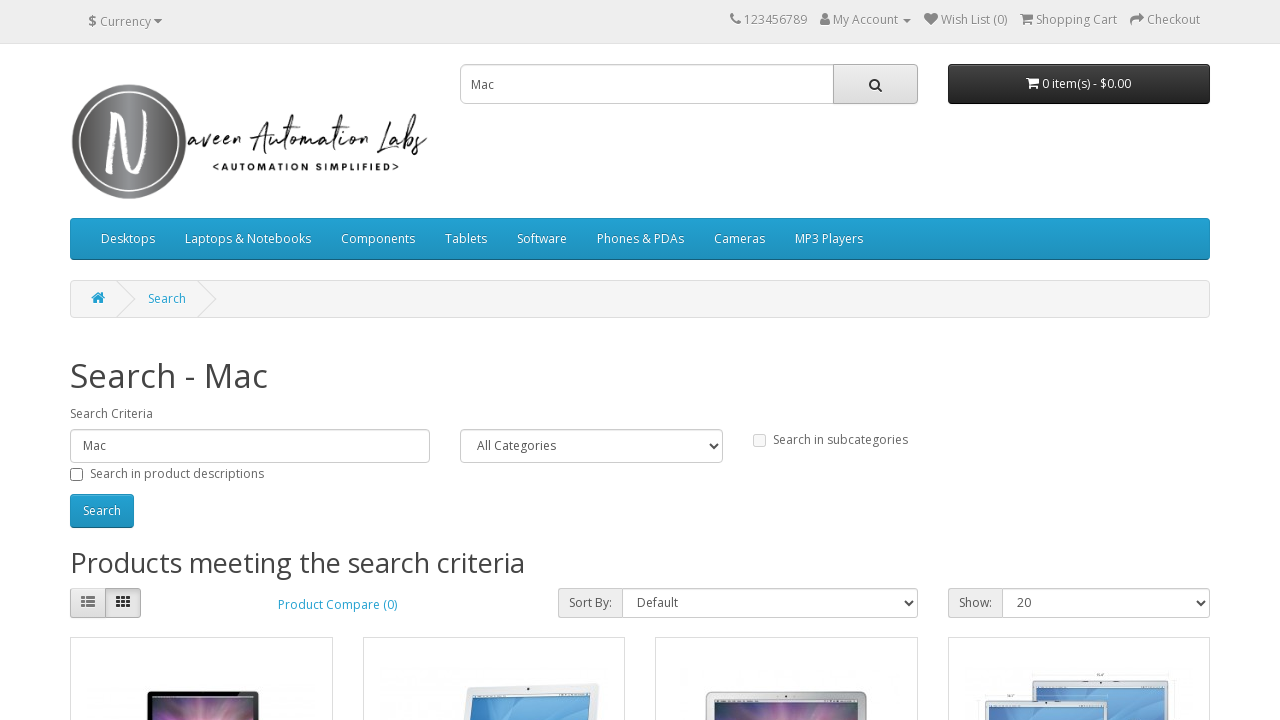

Printed dropdown option: '      Monitors'
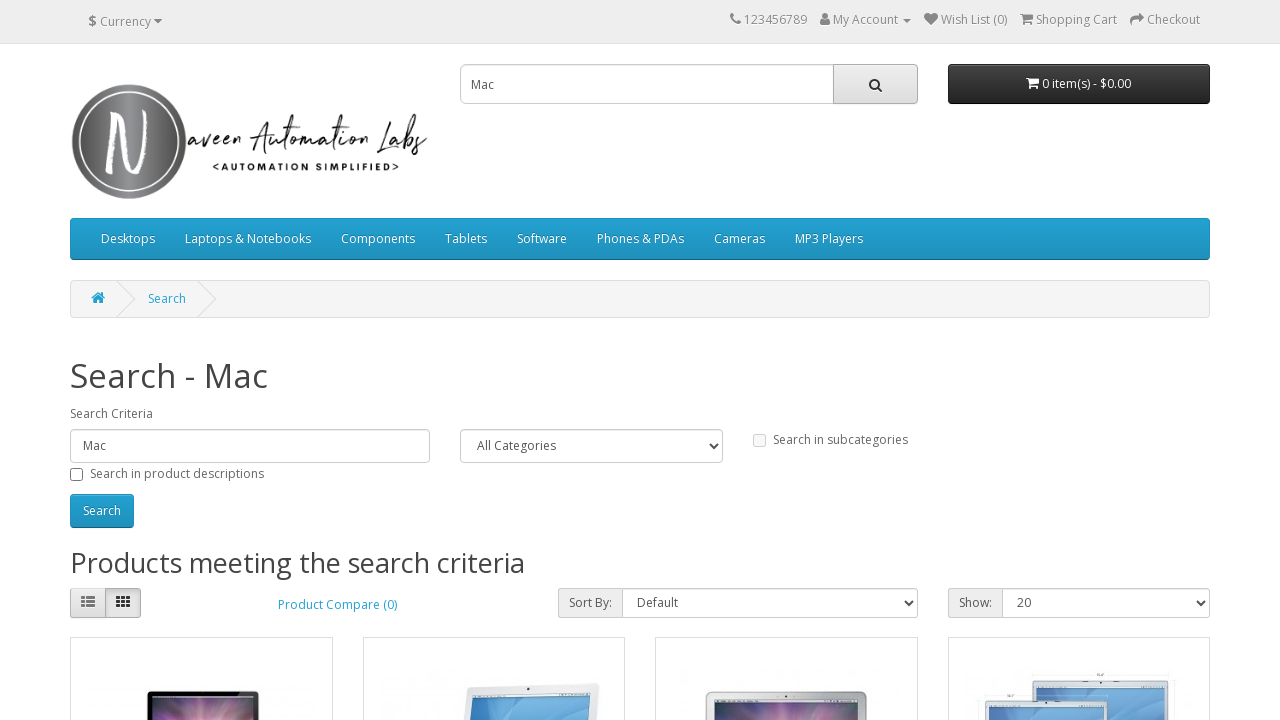

Printed dropdown option: '            test 1'
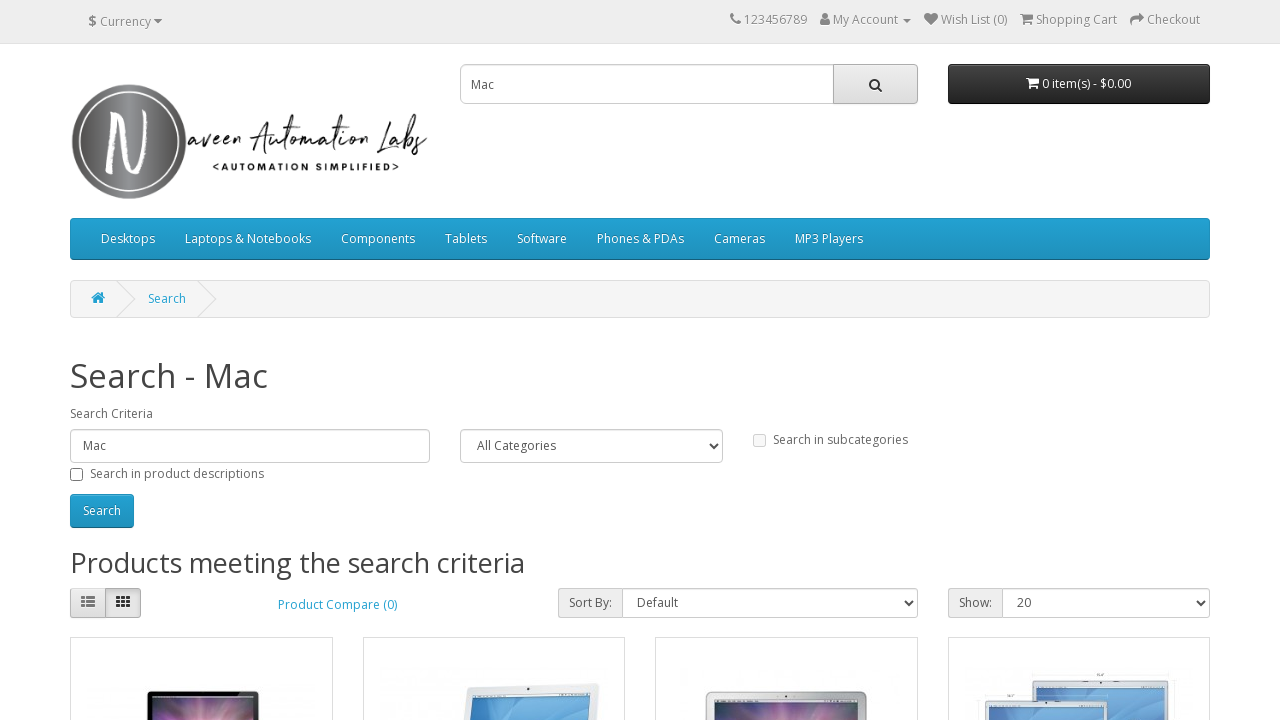

Printed dropdown option: '            test 2'
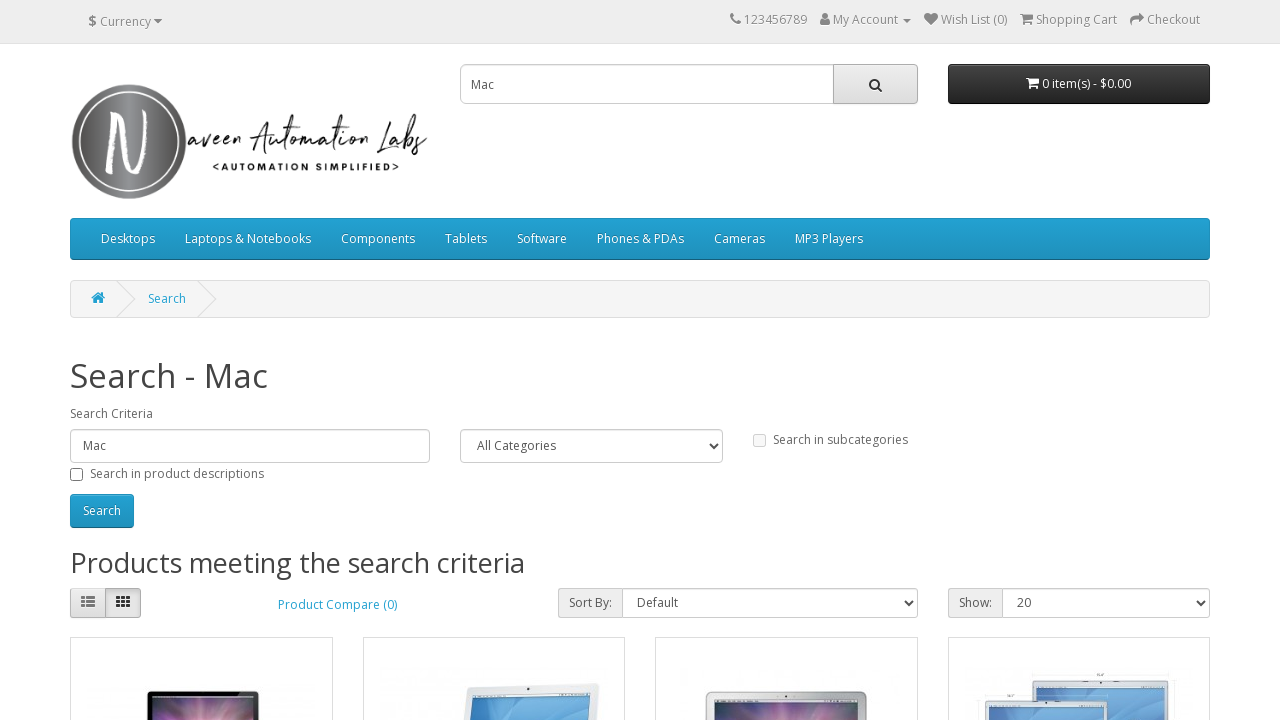

Printed dropdown option: '      Printers'
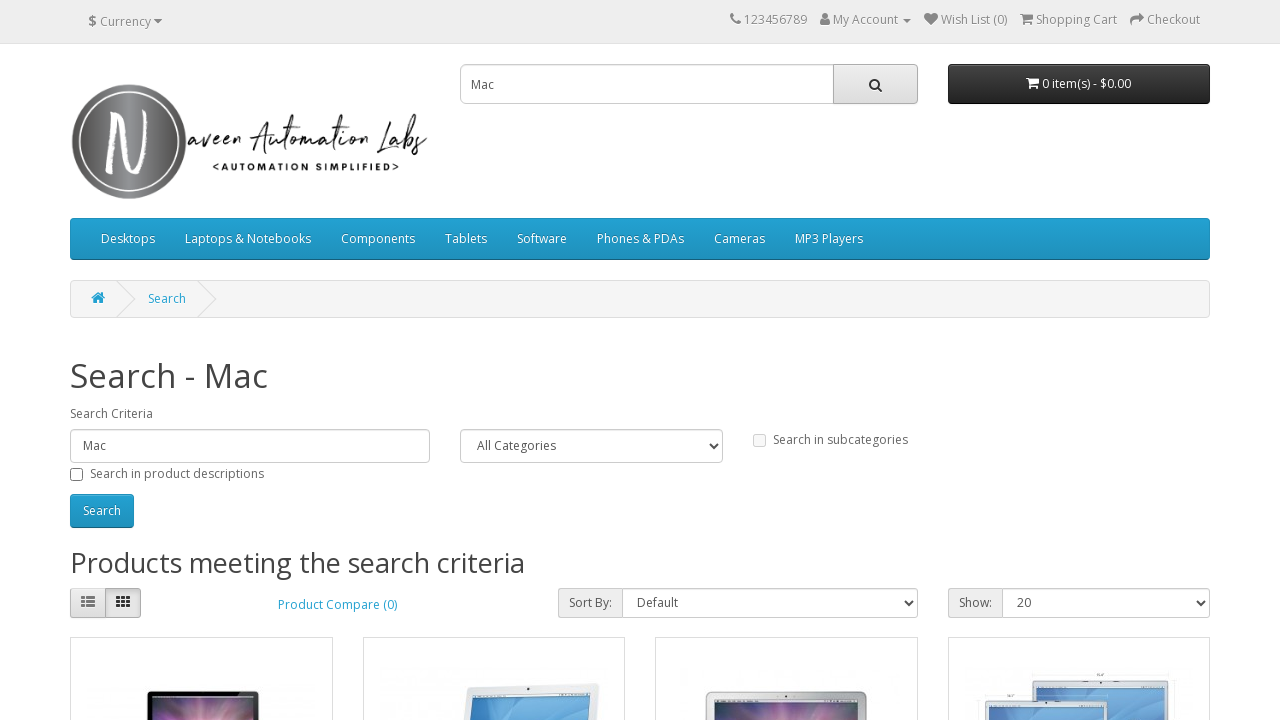

Printed dropdown option: '      Scanners'
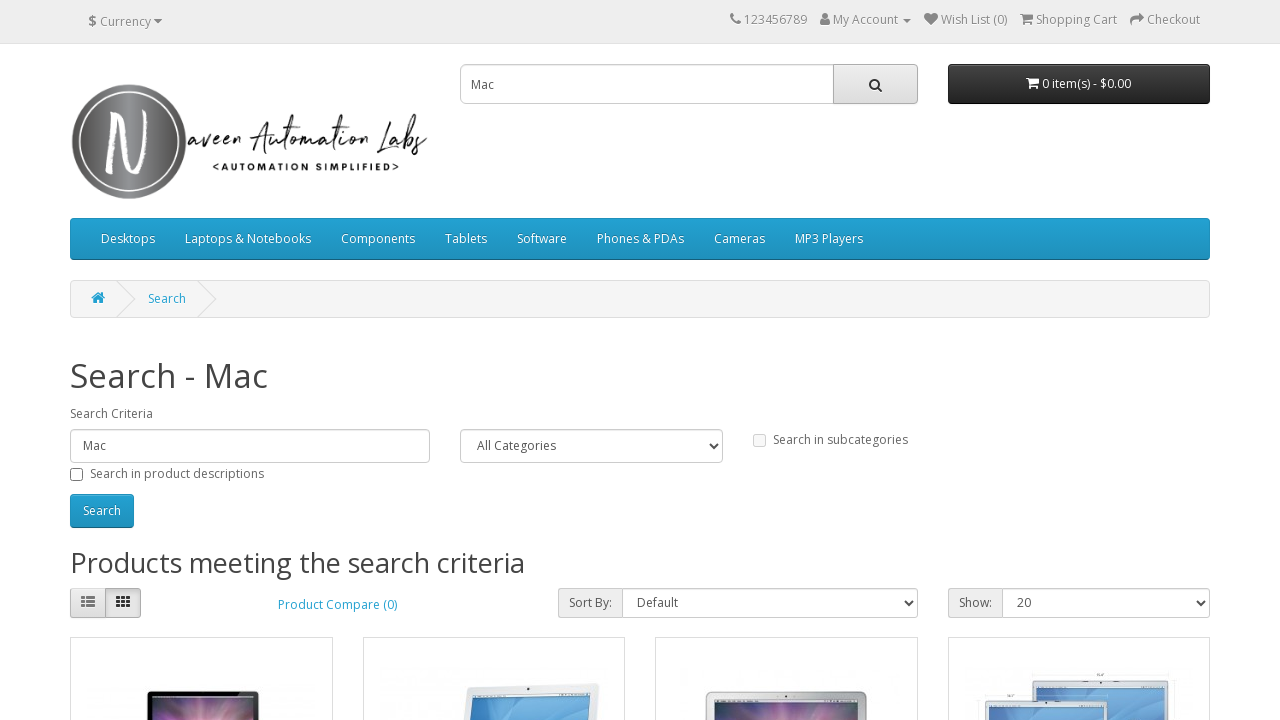

Printed dropdown option: '      Web Cameras'
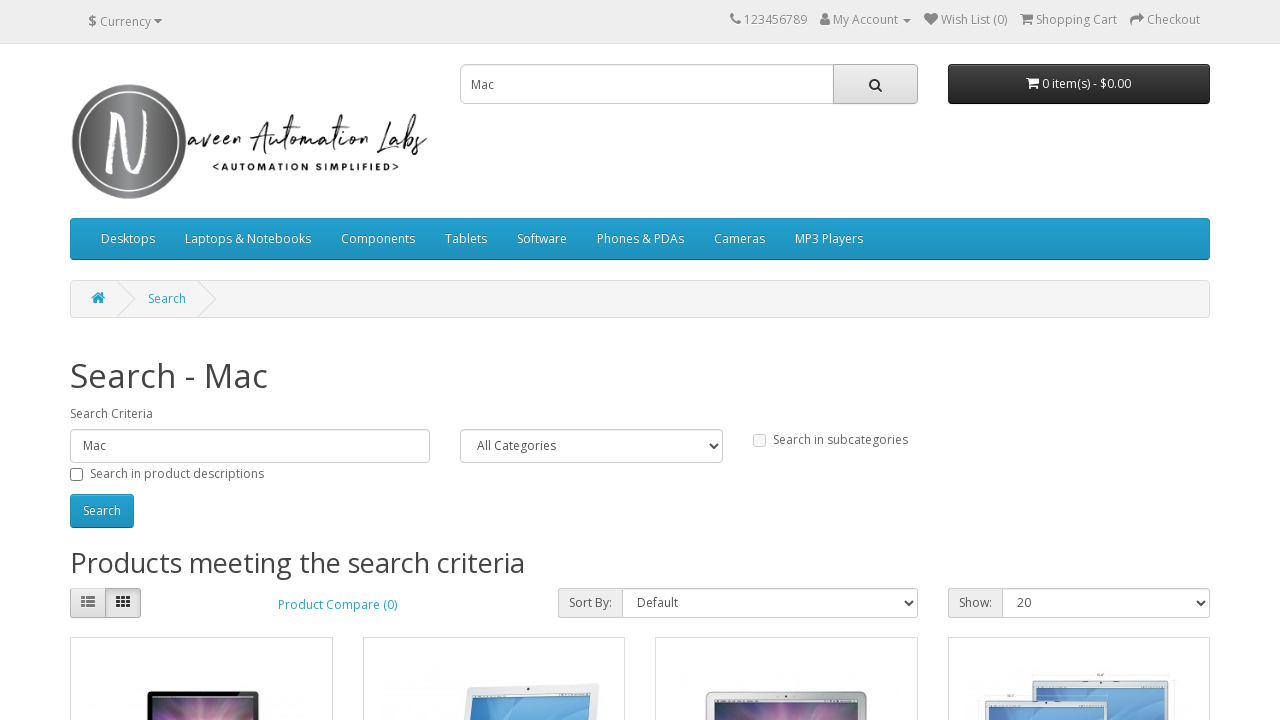

Printed dropdown option: 'Tablets'
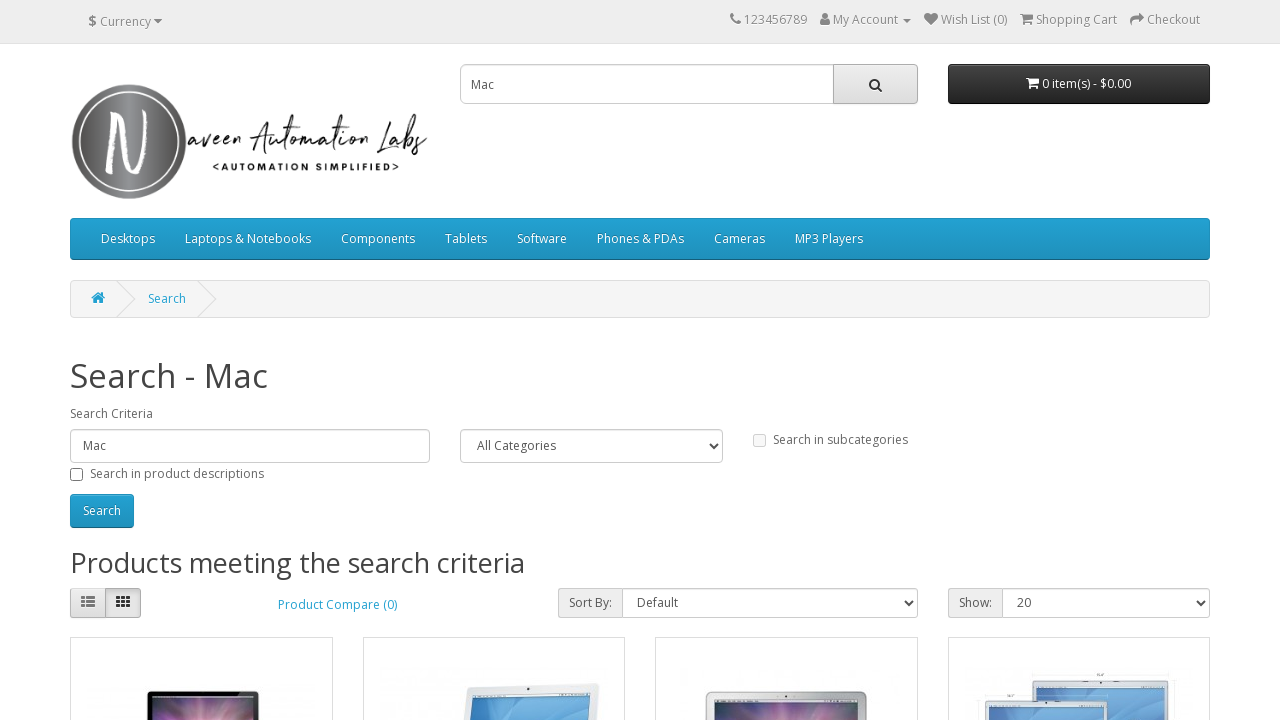

Printed dropdown option: 'Software'
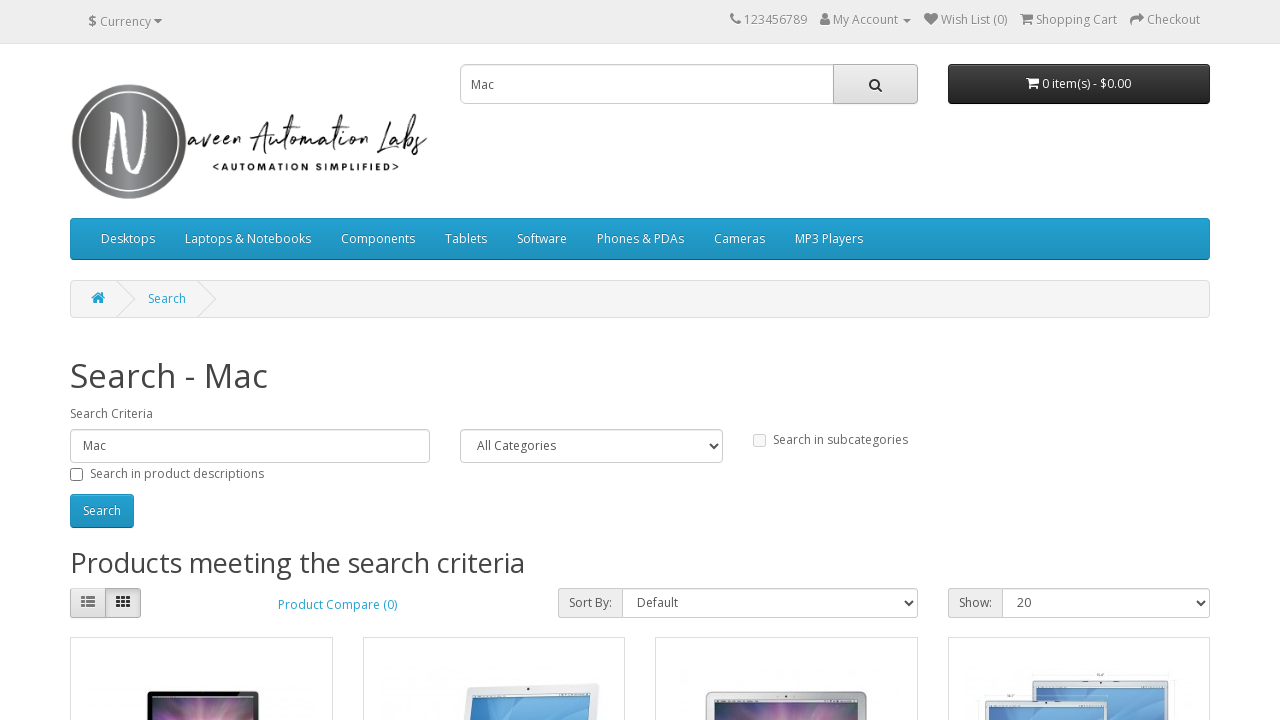

Printed dropdown option: 'Phones & PDAs'
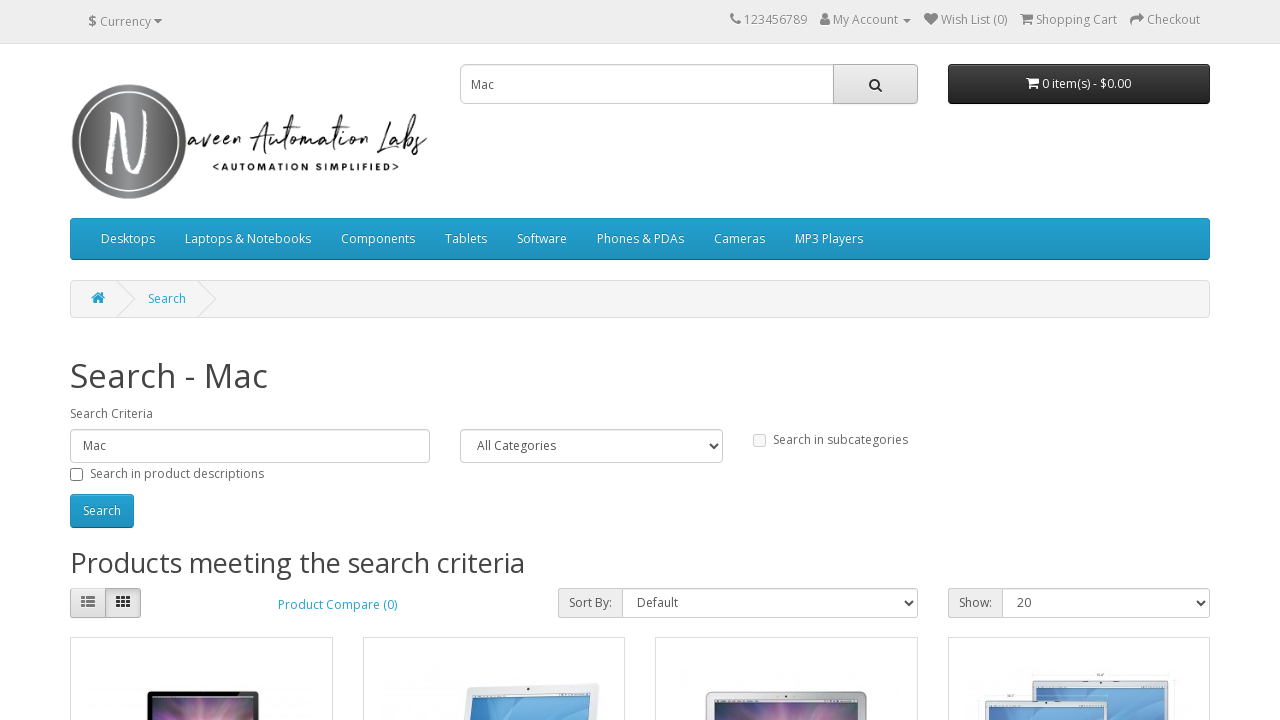

Printed dropdown option: 'Cameras'
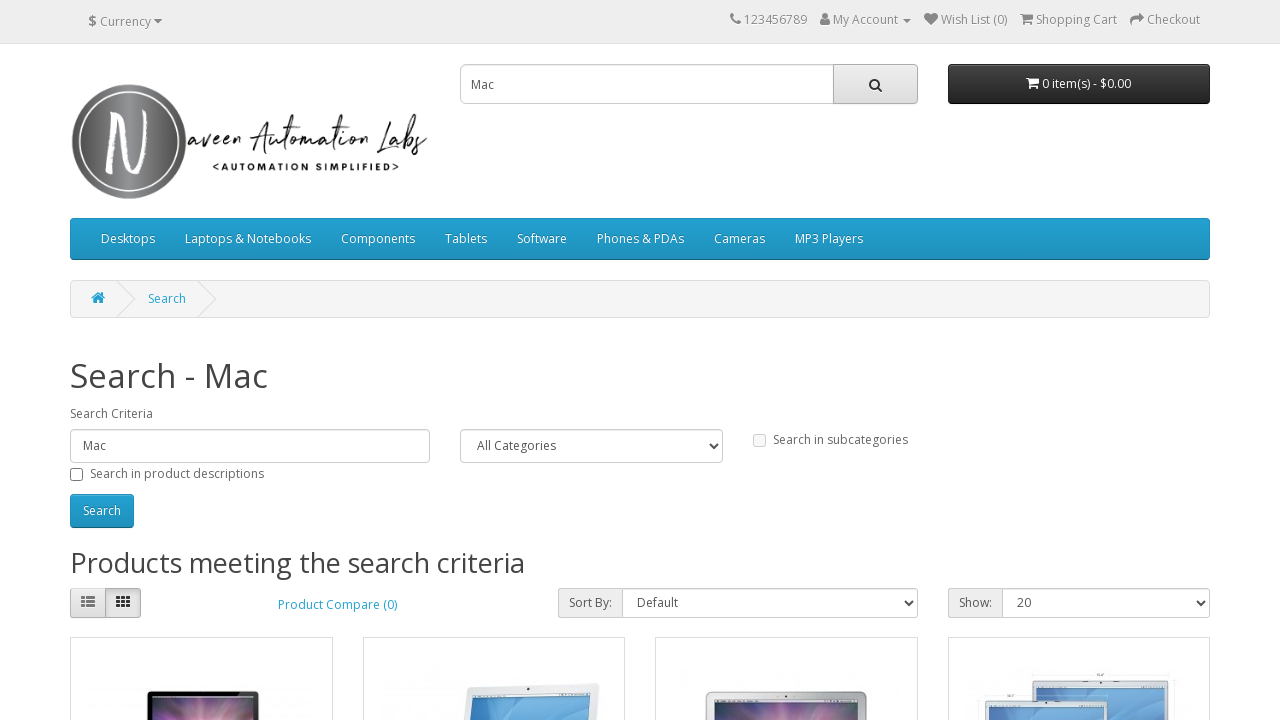

Printed dropdown option: 'MP3 Players'
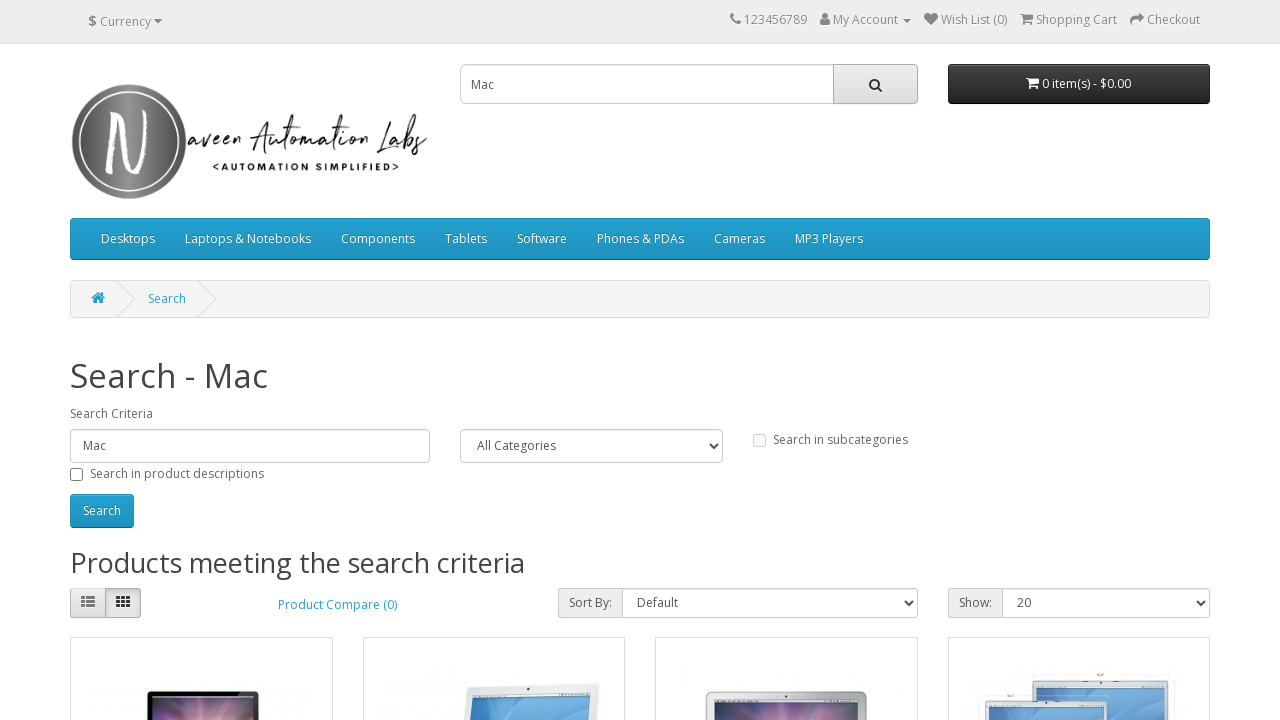

Printed dropdown option: '      test 11'
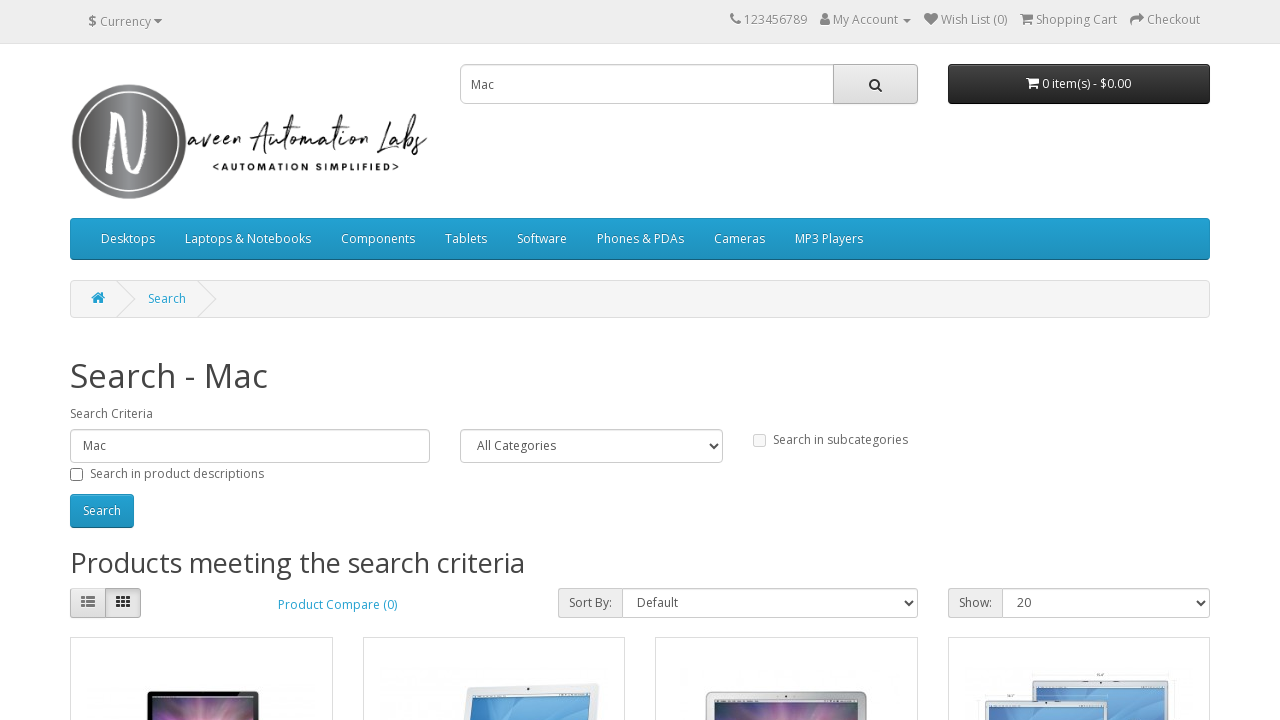

Printed dropdown option: '      test 12'
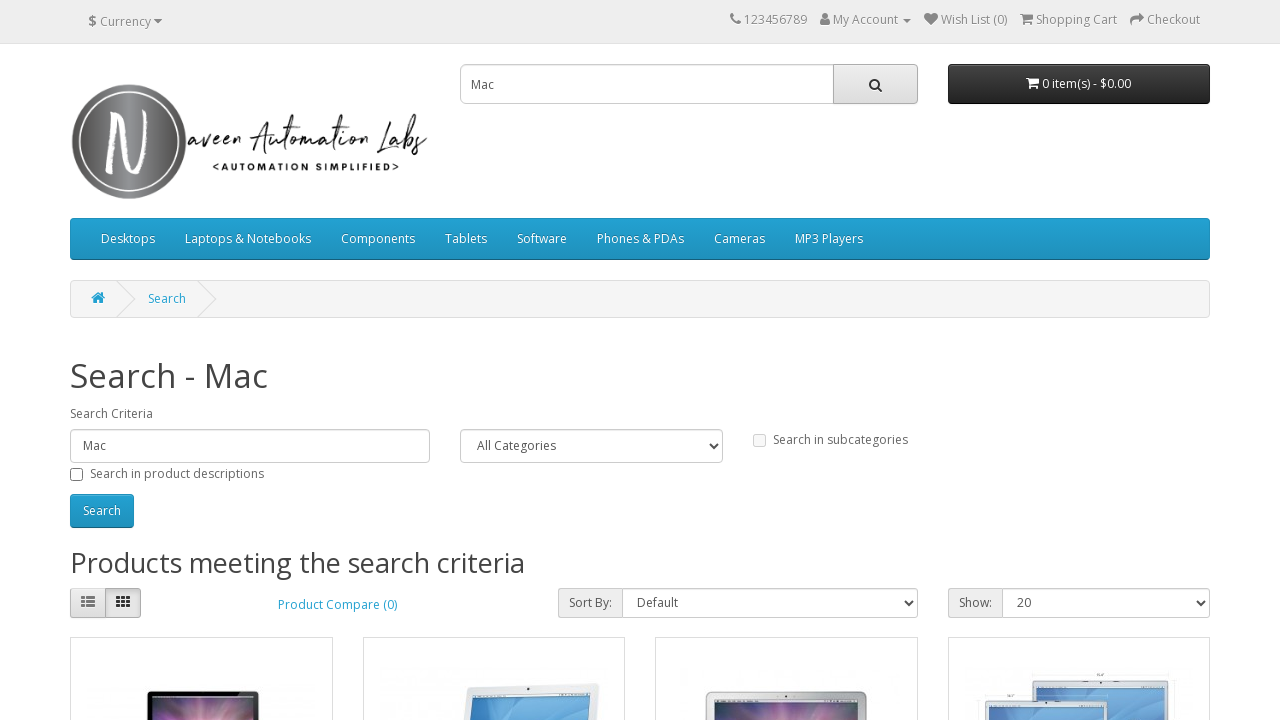

Printed dropdown option: '      test 15'
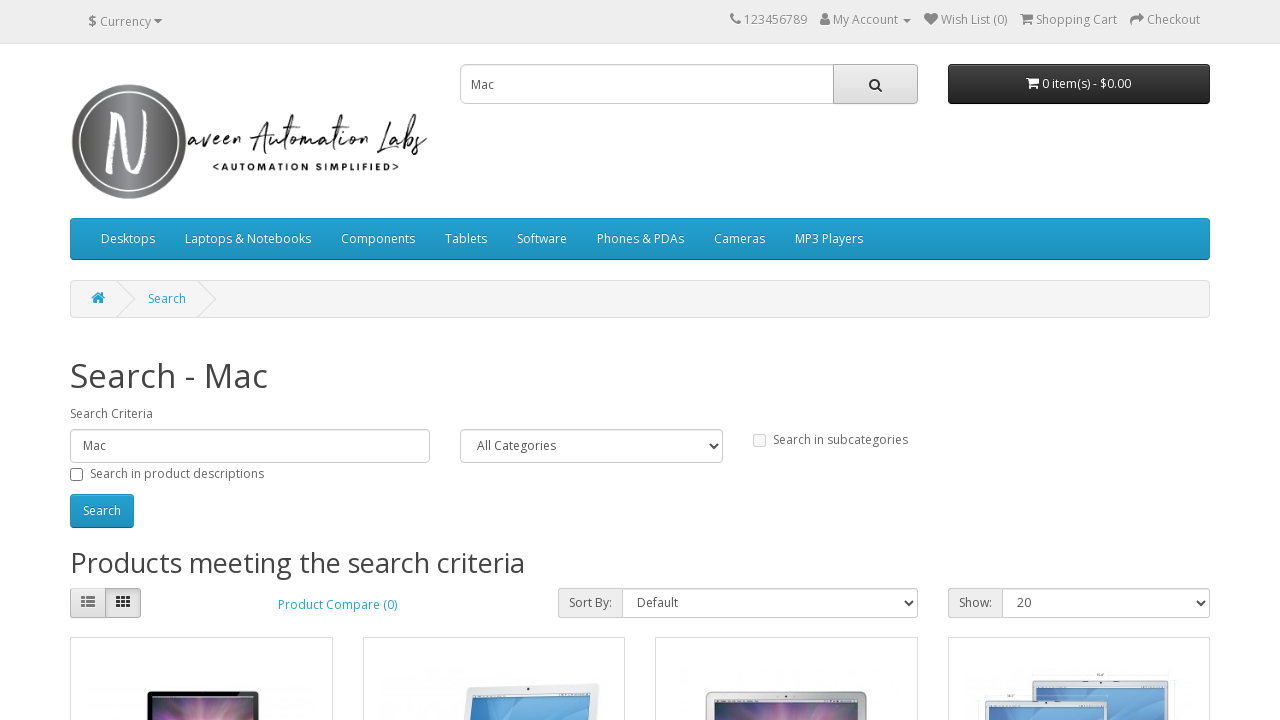

Printed dropdown option: '      test 16'
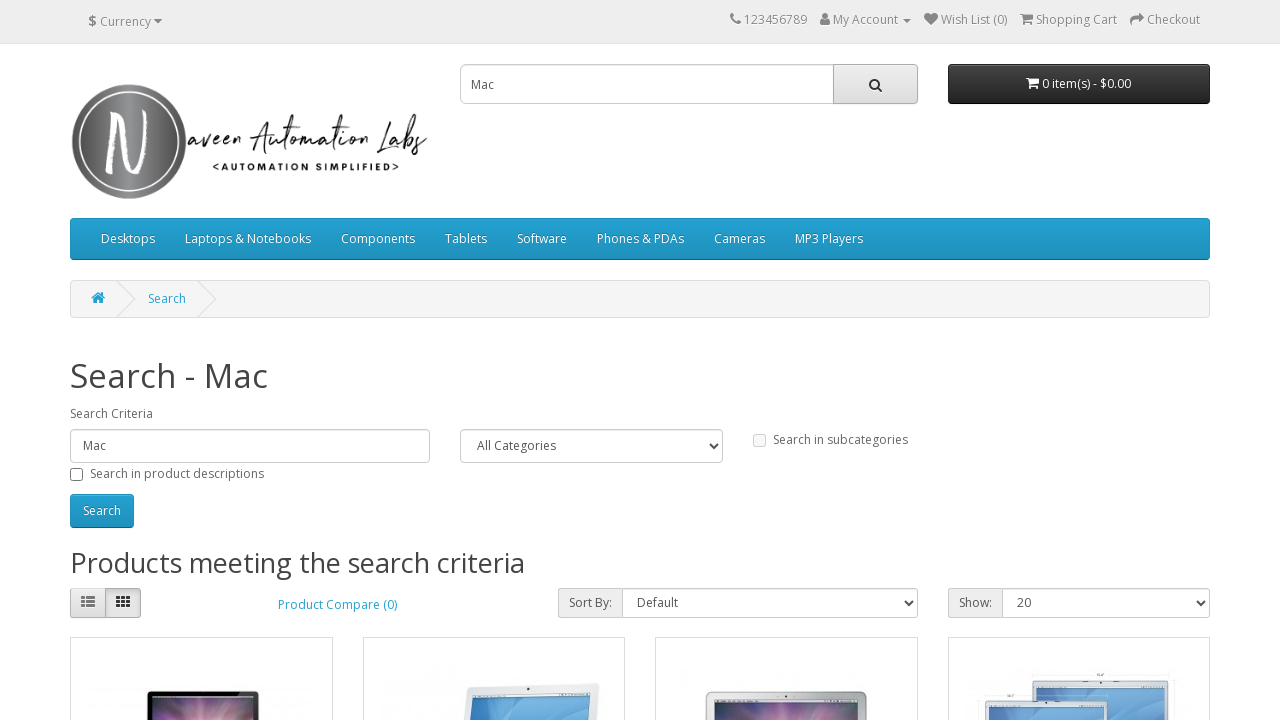

Printed dropdown option: '      test 17'
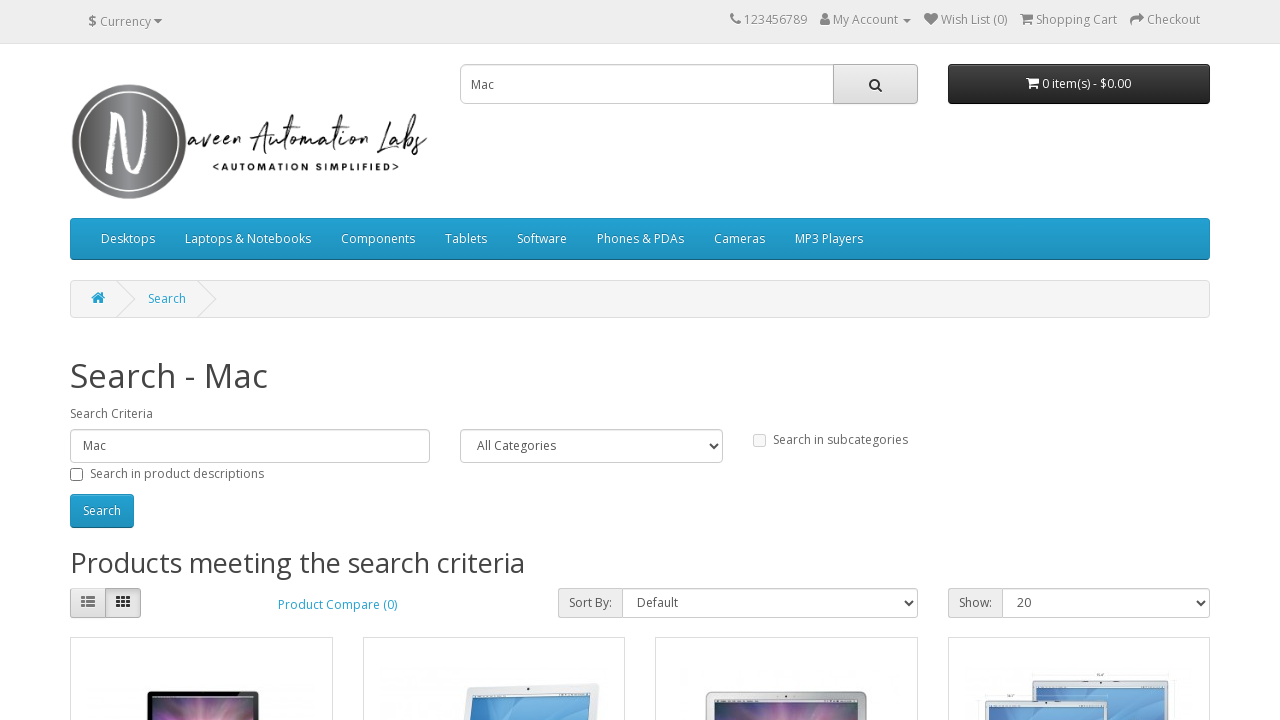

Printed dropdown option: '      test 18'
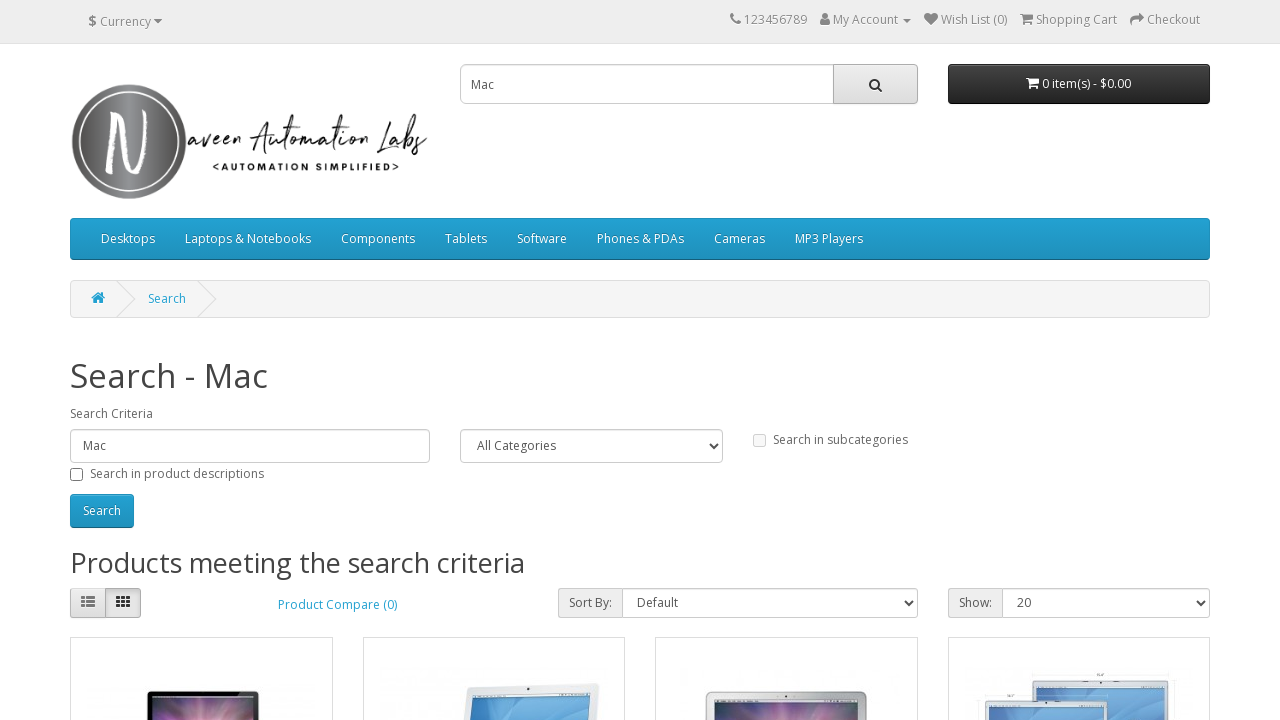

Printed dropdown option: '      test 19'
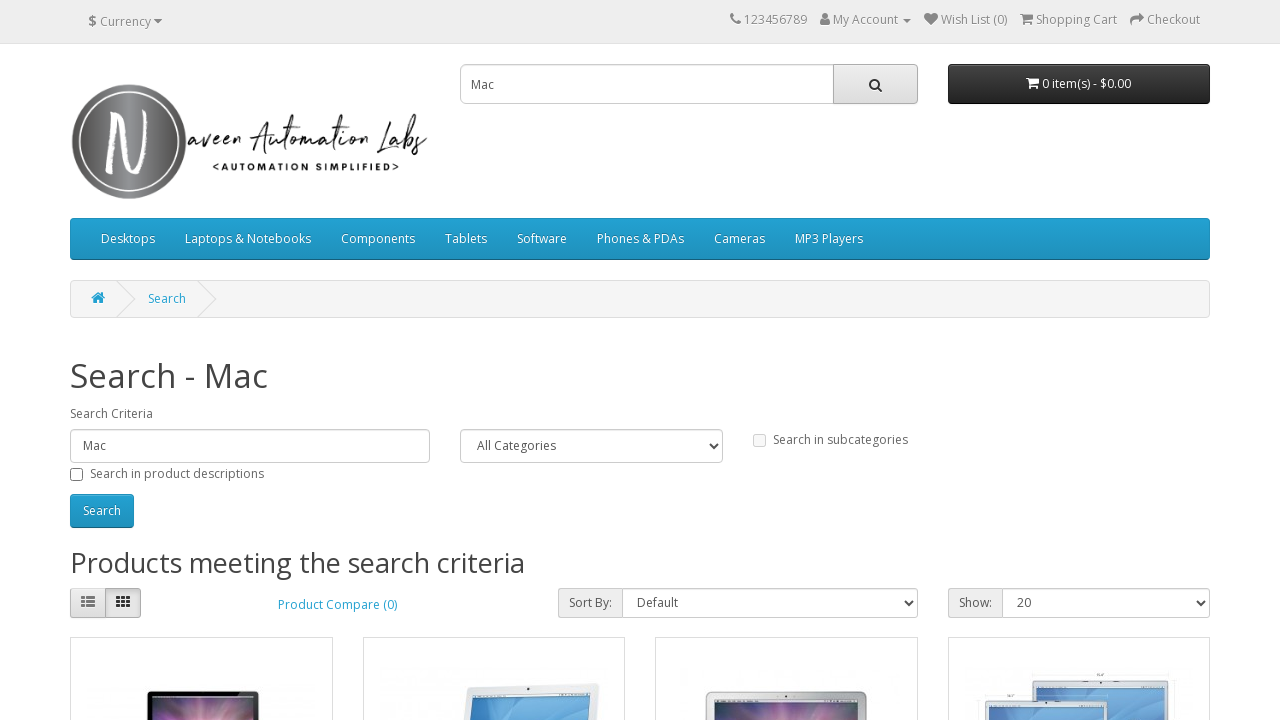

Printed dropdown option: '      test 20'
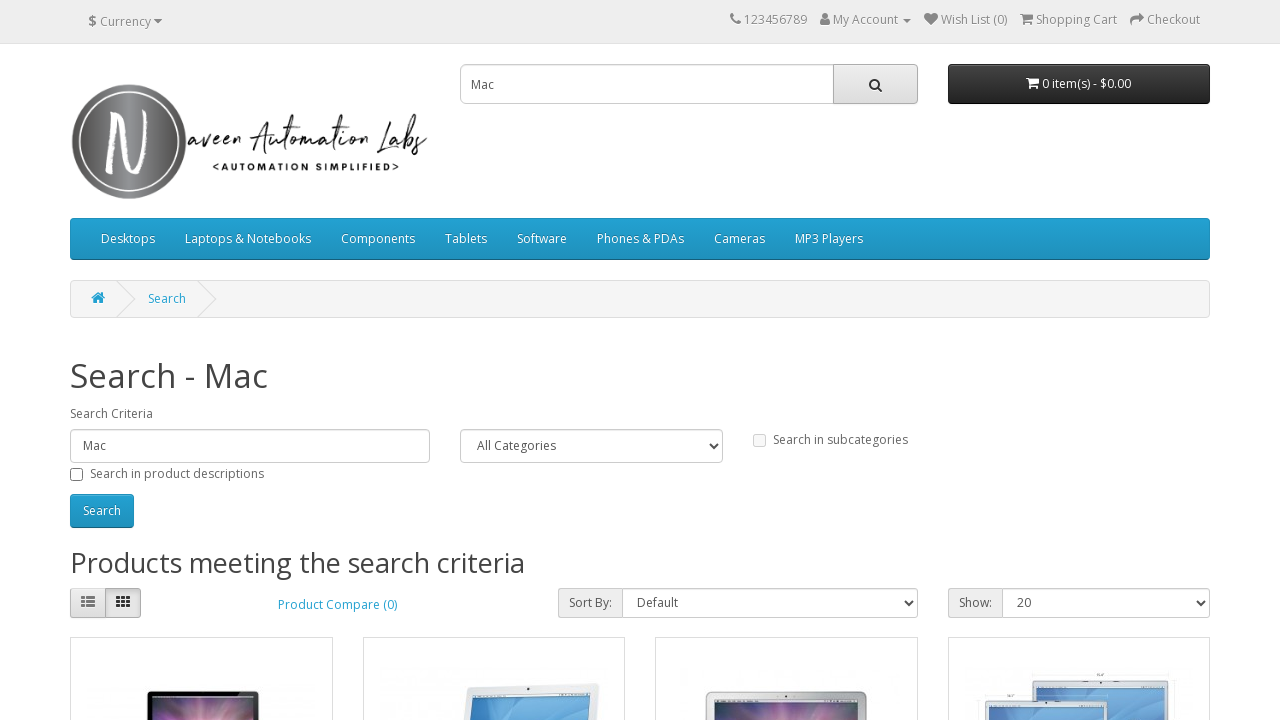

Printed dropdown option: '            test 25'
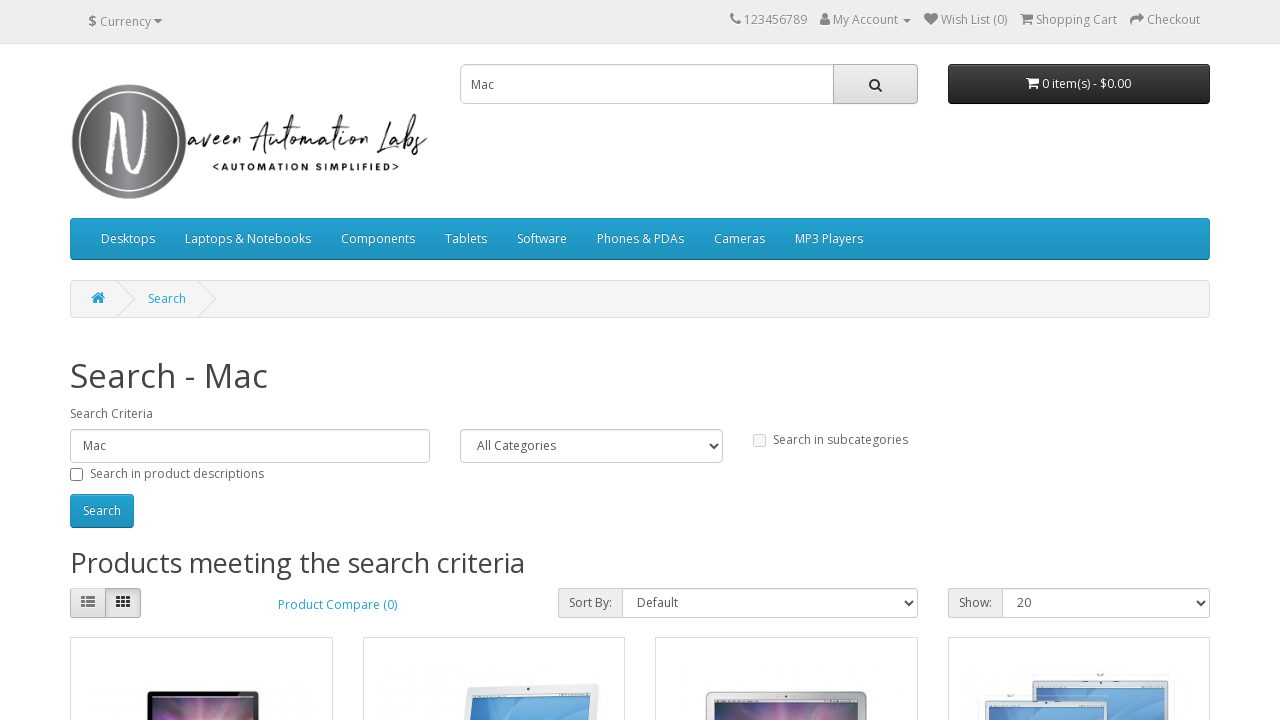

Printed dropdown option: '      test 21'
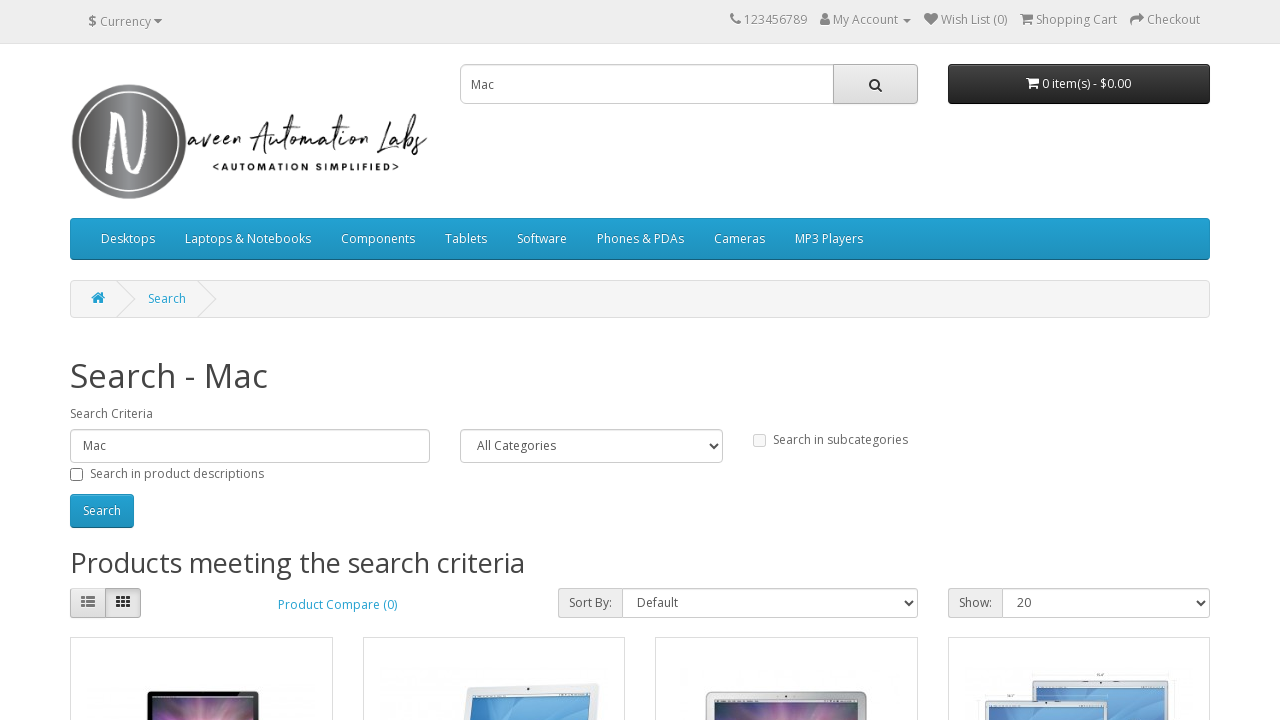

Printed dropdown option: '      test 22'
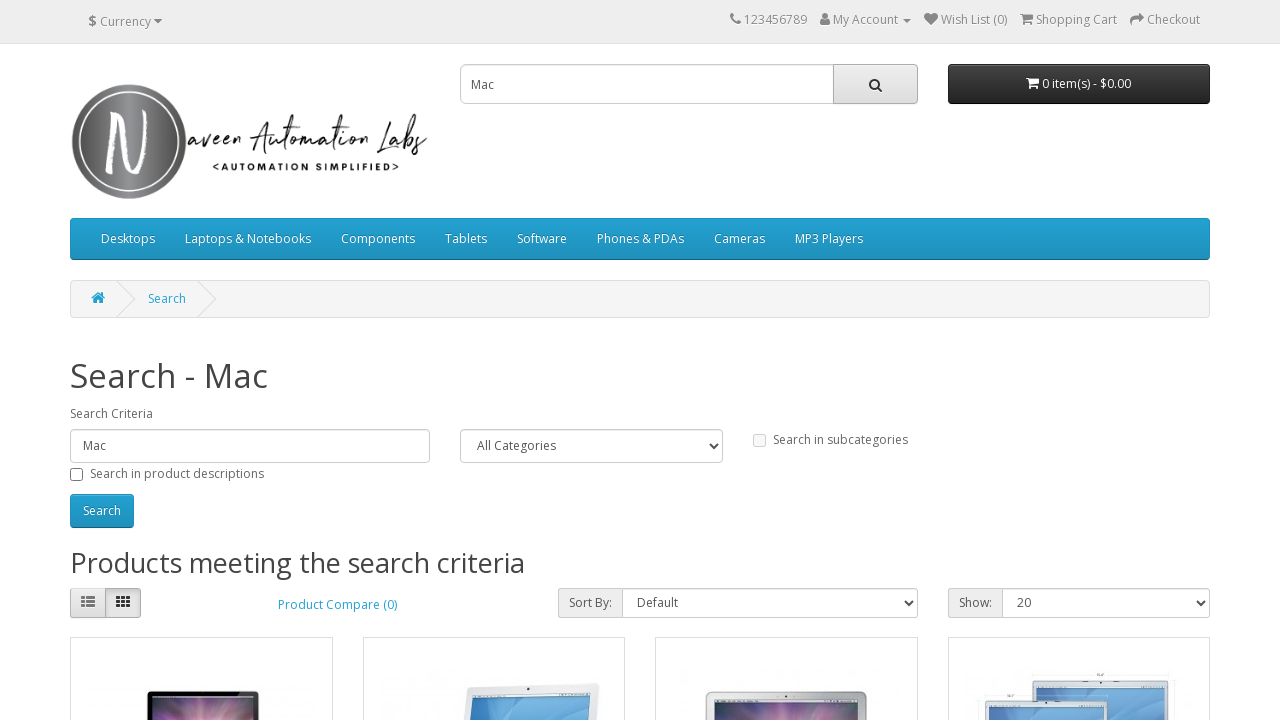

Printed dropdown option: '      test 23'
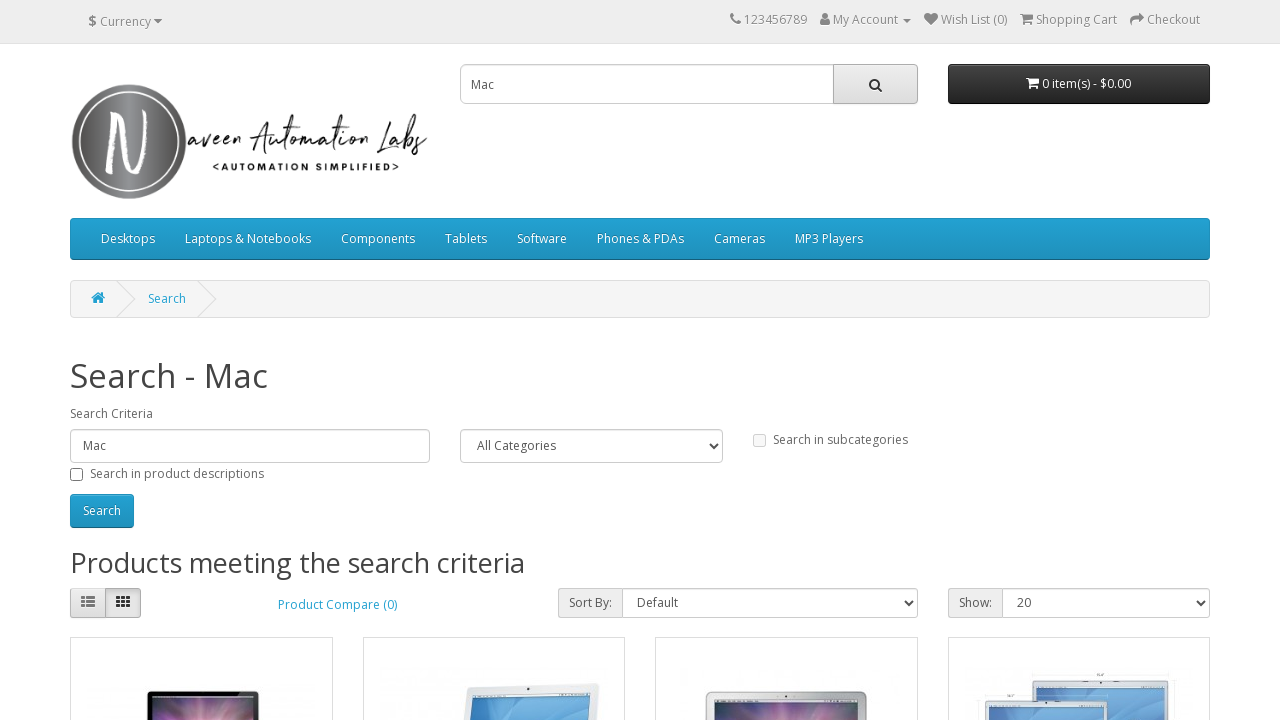

Printed dropdown option: '      test 24'
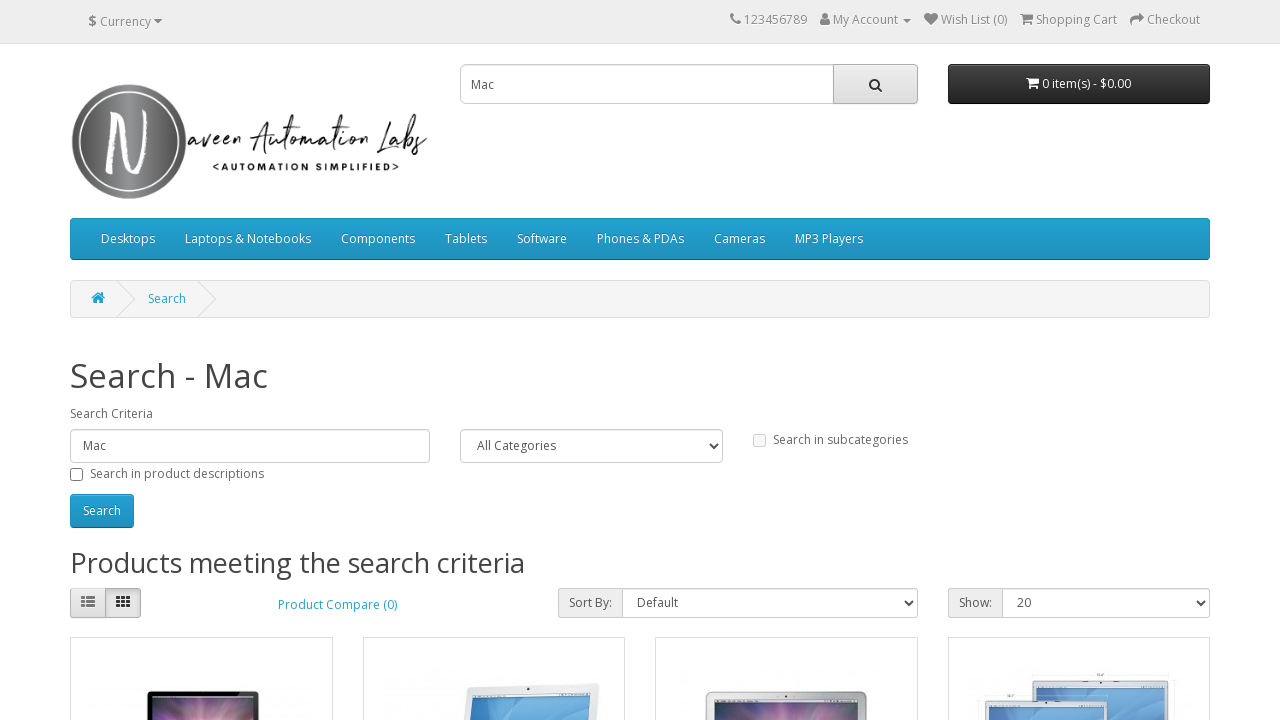

Printed dropdown option: '      test 4'
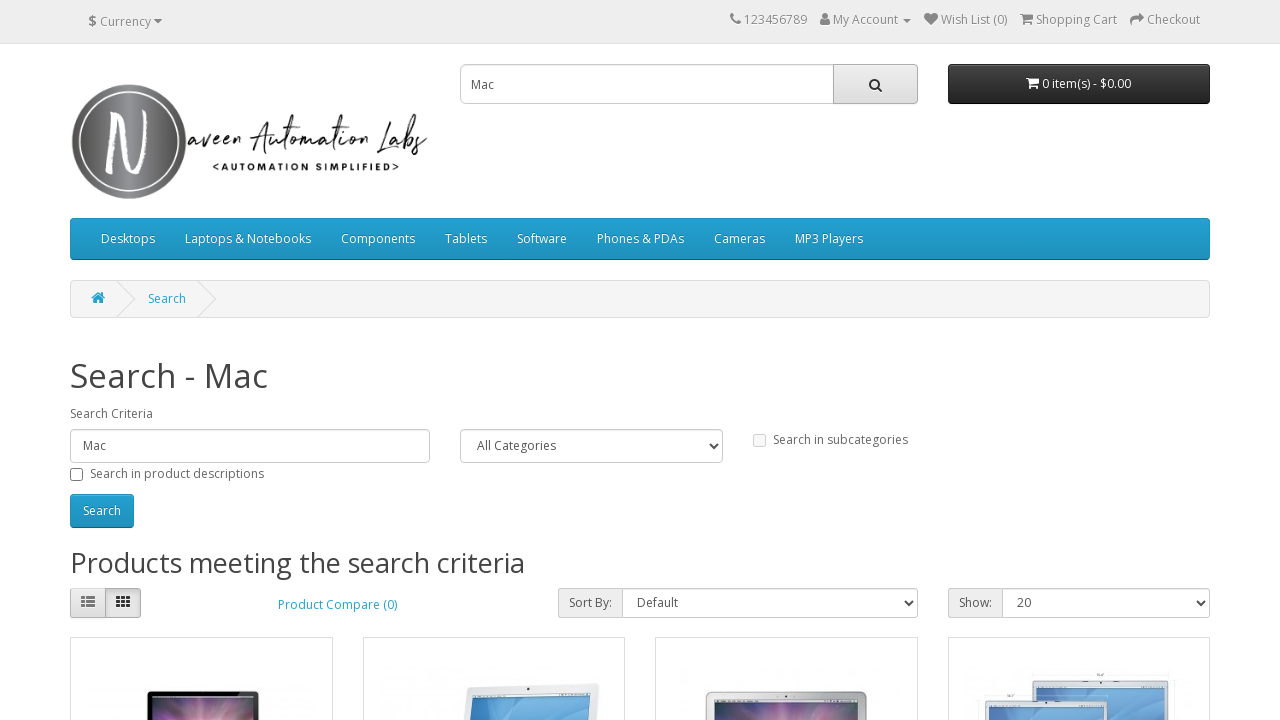

Printed dropdown option: '      test 5'
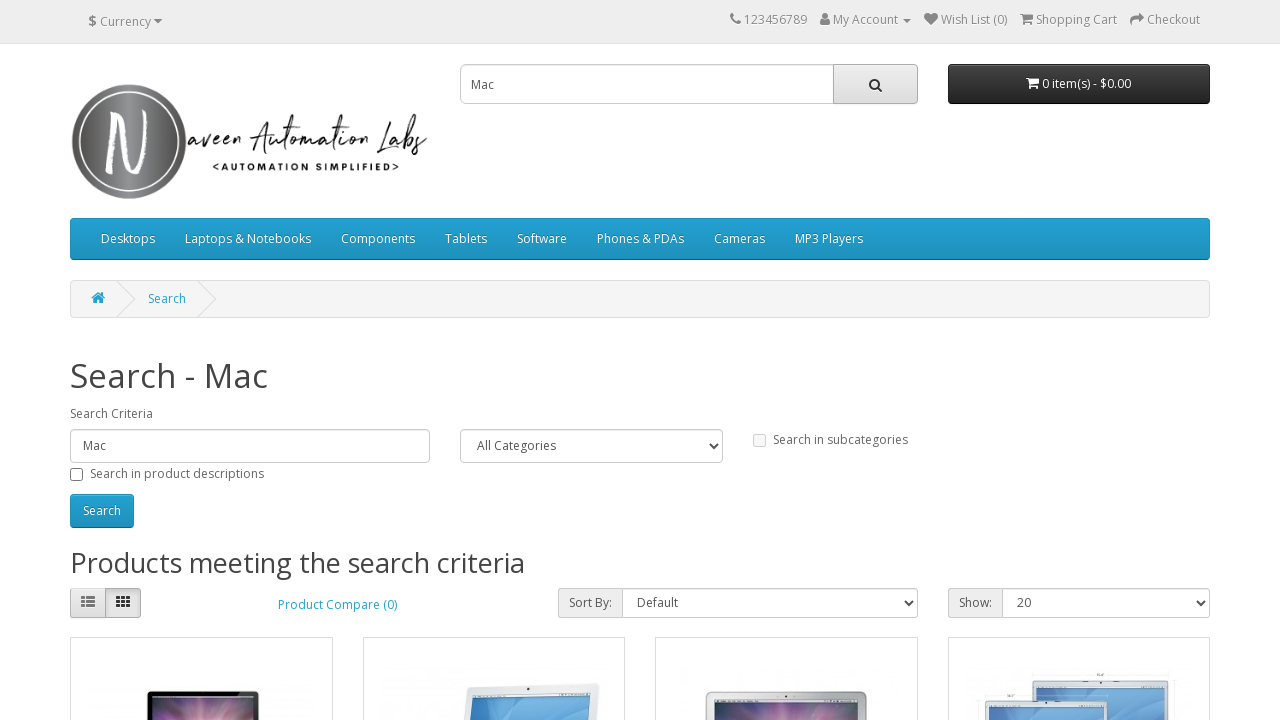

Printed dropdown option: '      test 6'
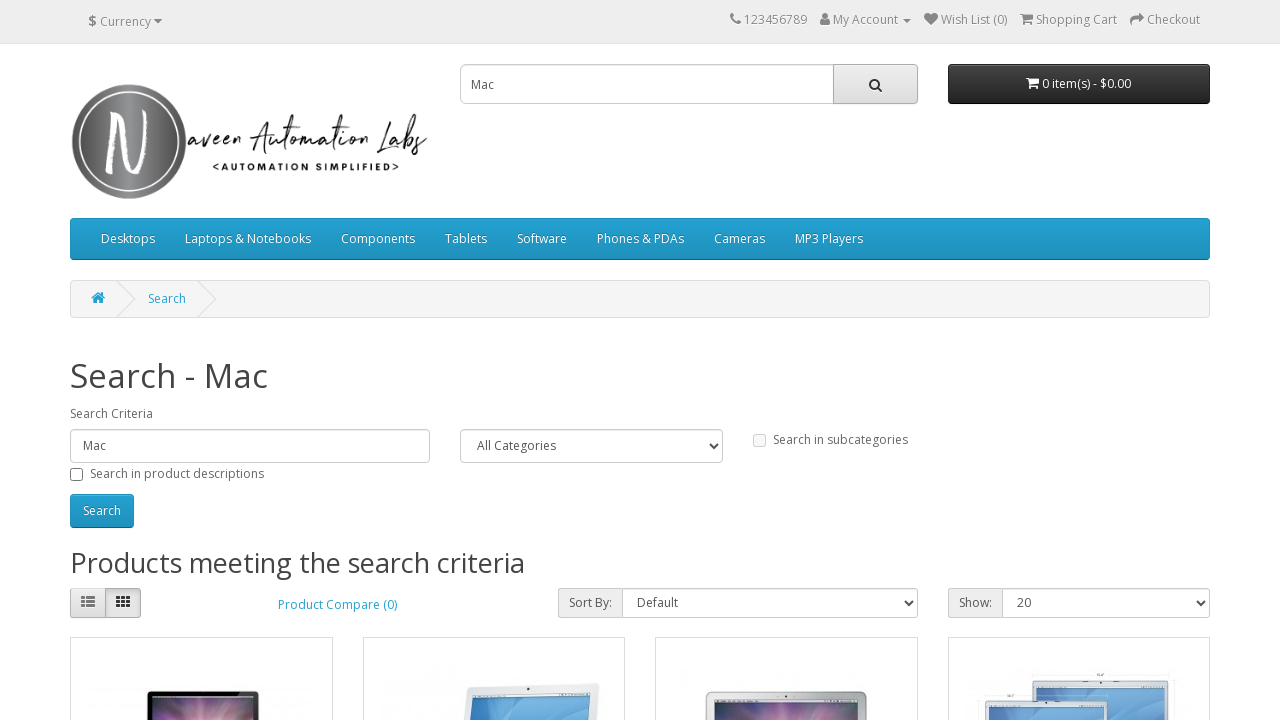

Printed dropdown option: '      test 7'
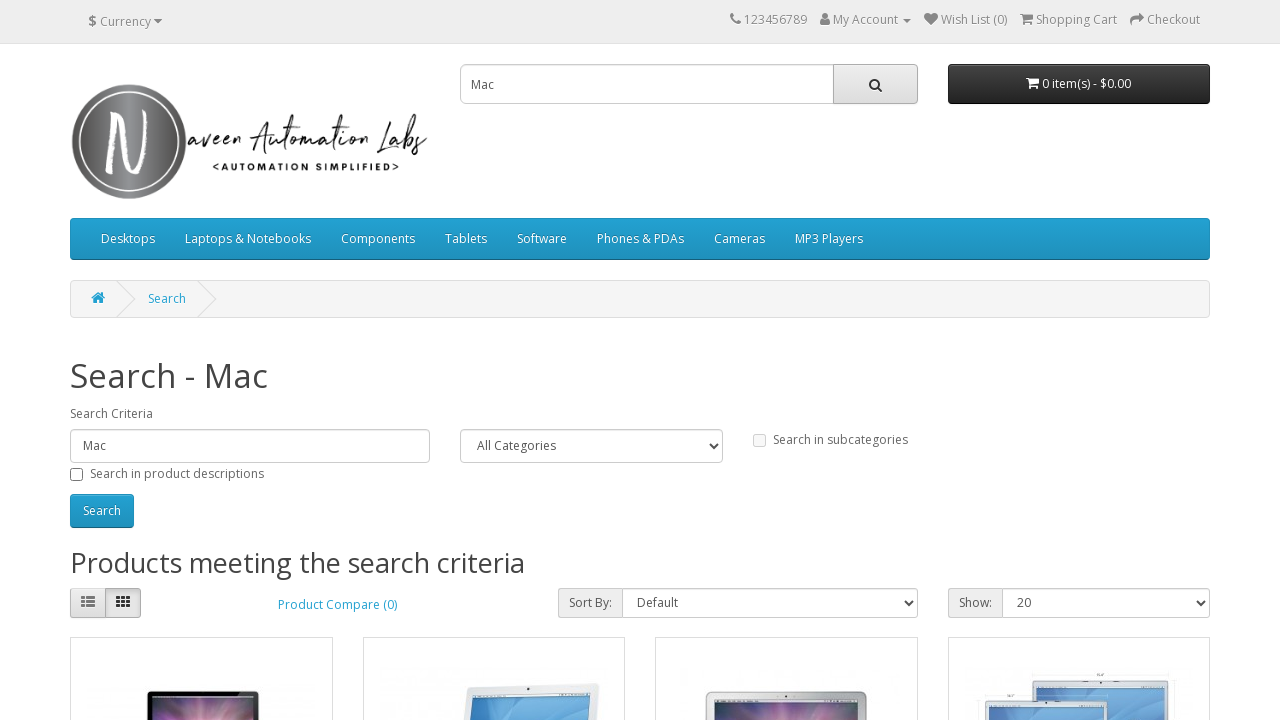

Printed dropdown option: '      test 8'
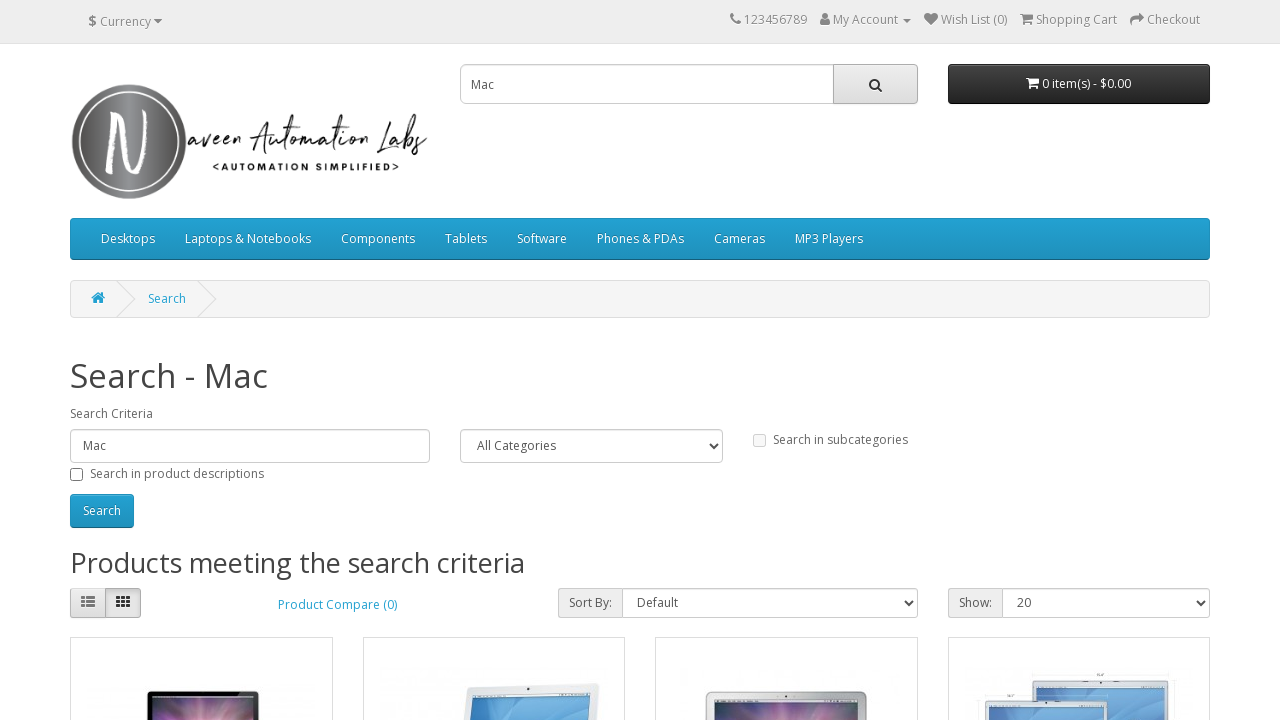

Printed dropdown option: '      test 9'
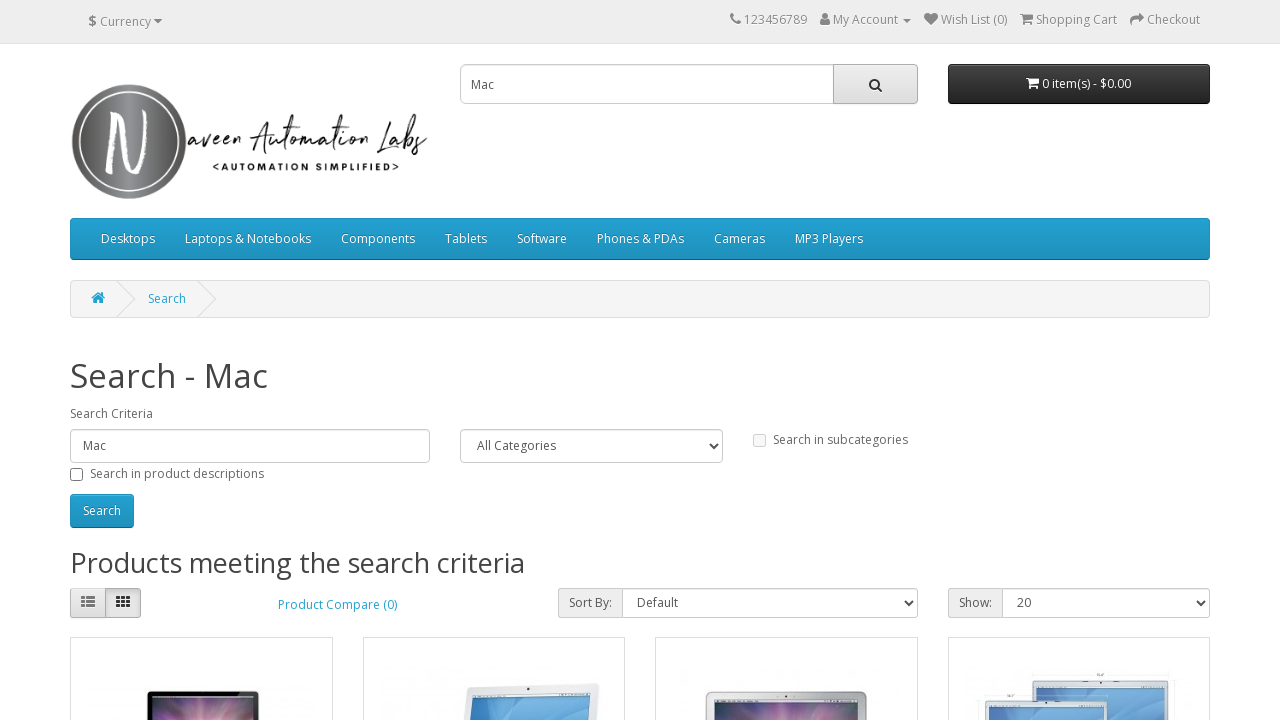

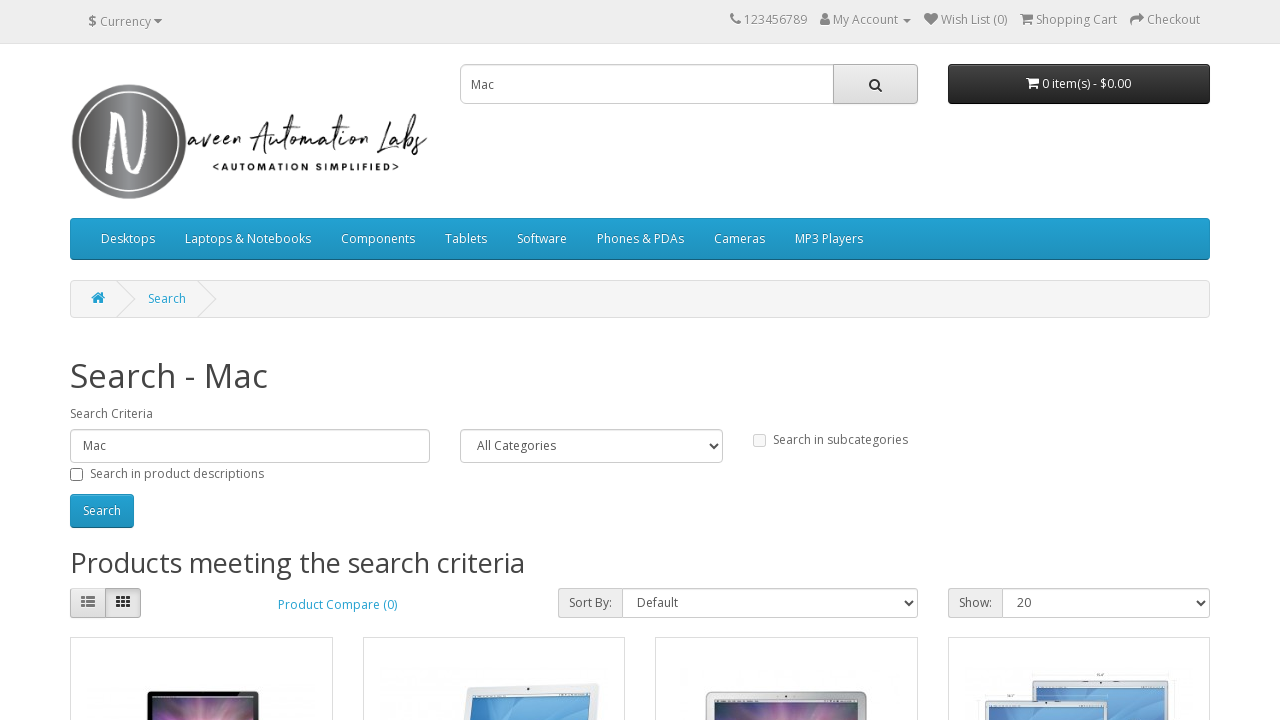